Navigates to a practice automation page and verifies that footer links are accessible by clicking through them

Starting URL: https://rahulshettyacademy.com/AutomationPractice/

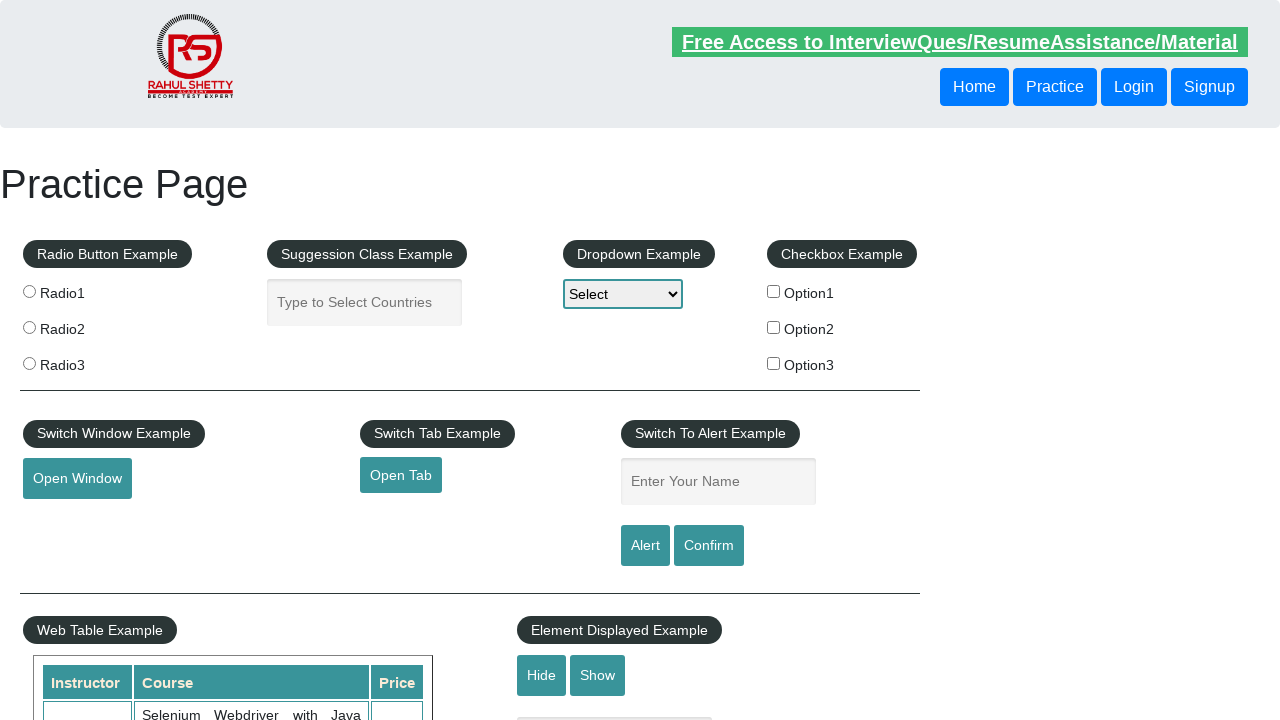

Retrieved all footer links from the page
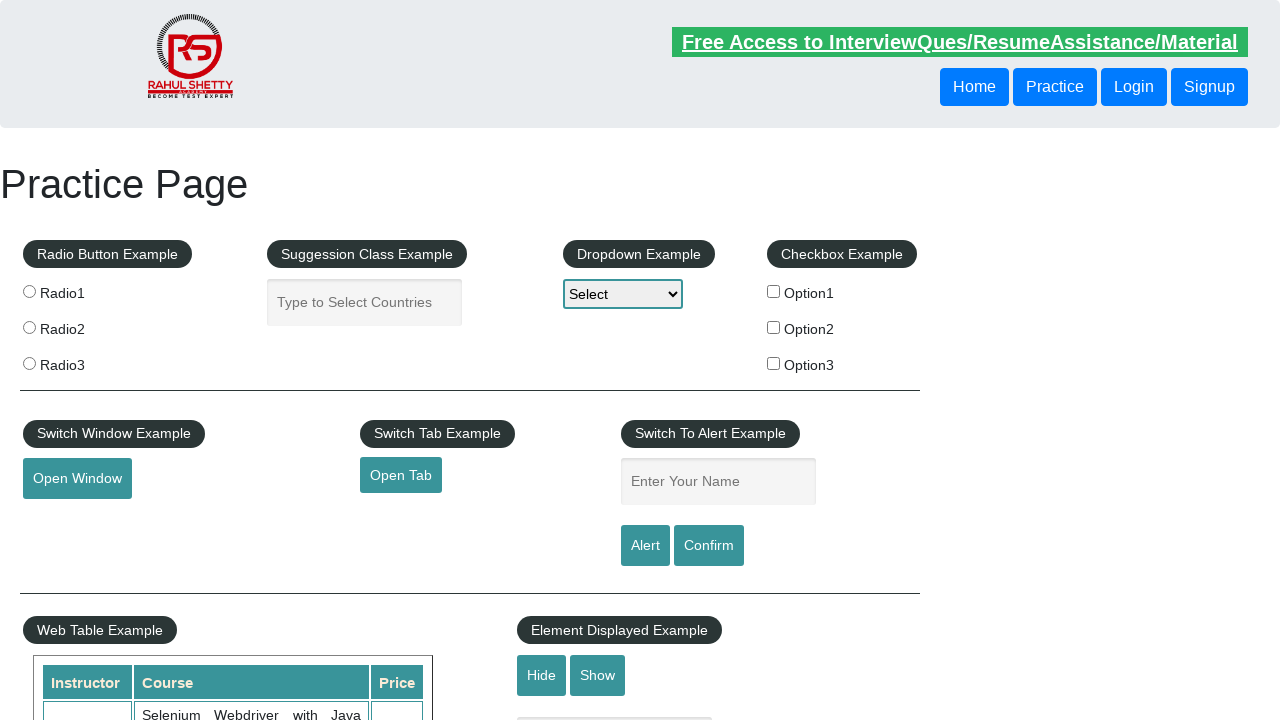

Stored main page URL for navigation
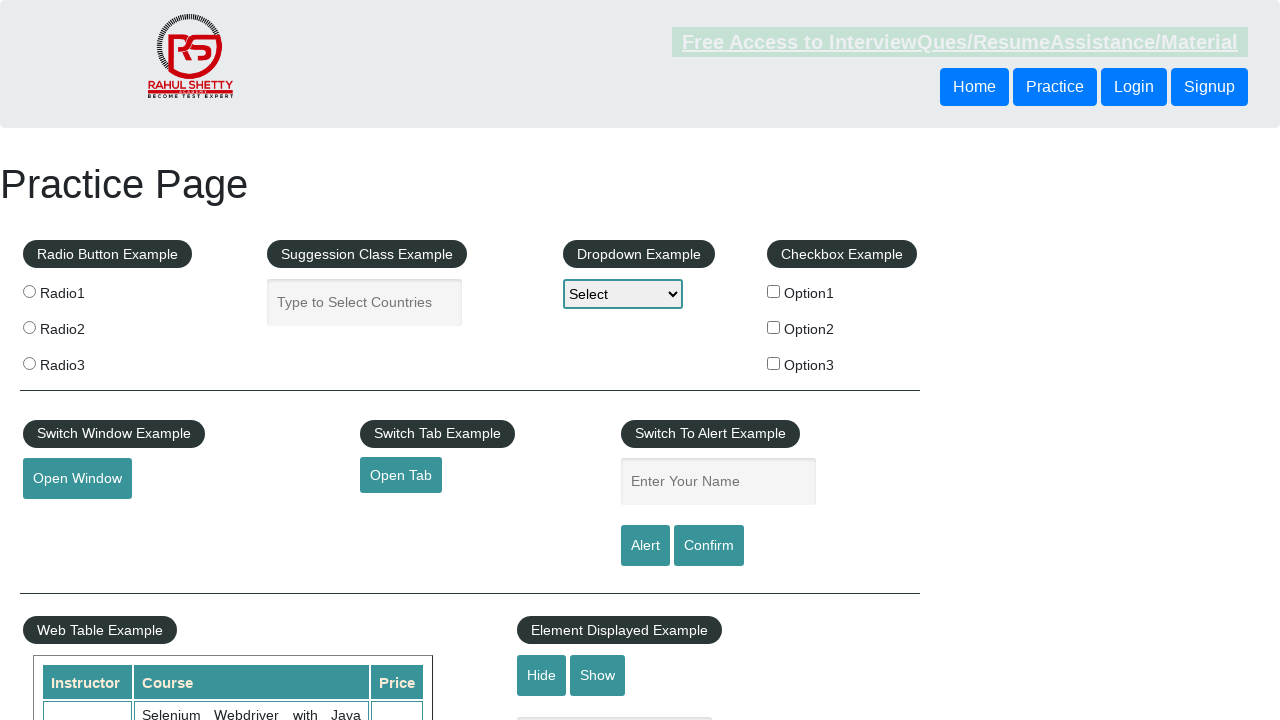

Retrieved footer link at index 1
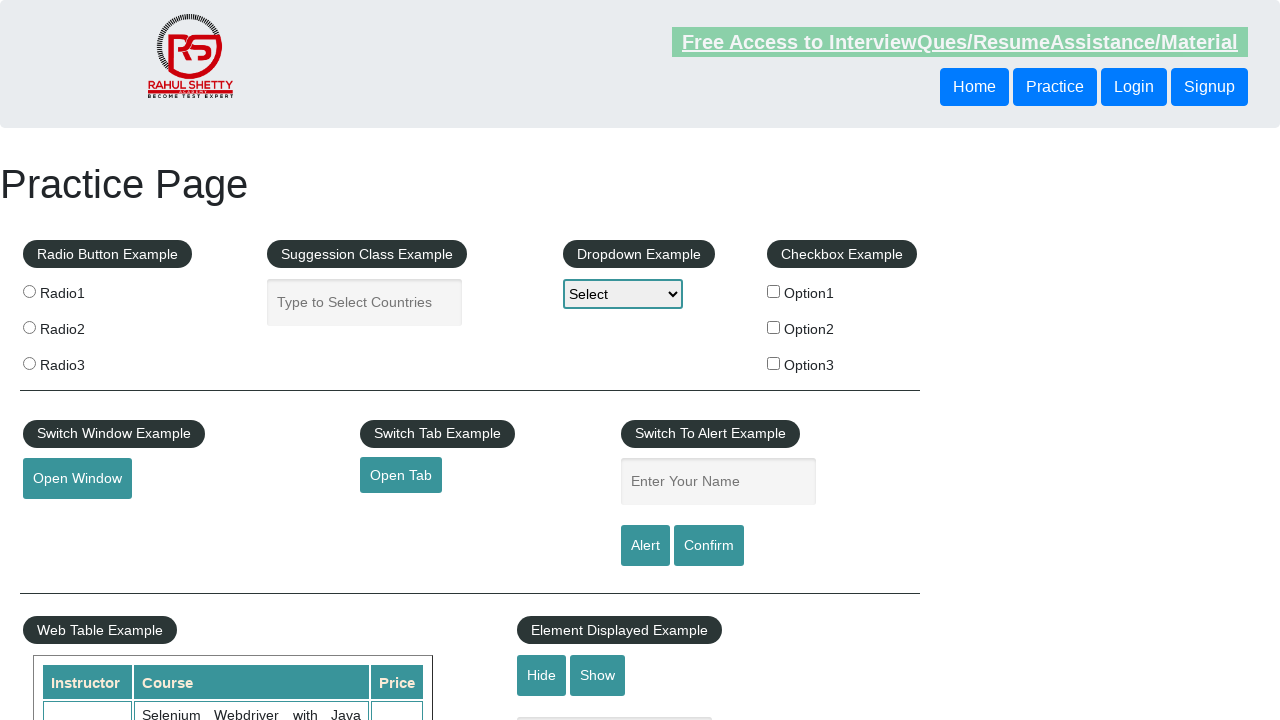

Extracted link text: 'REST API'
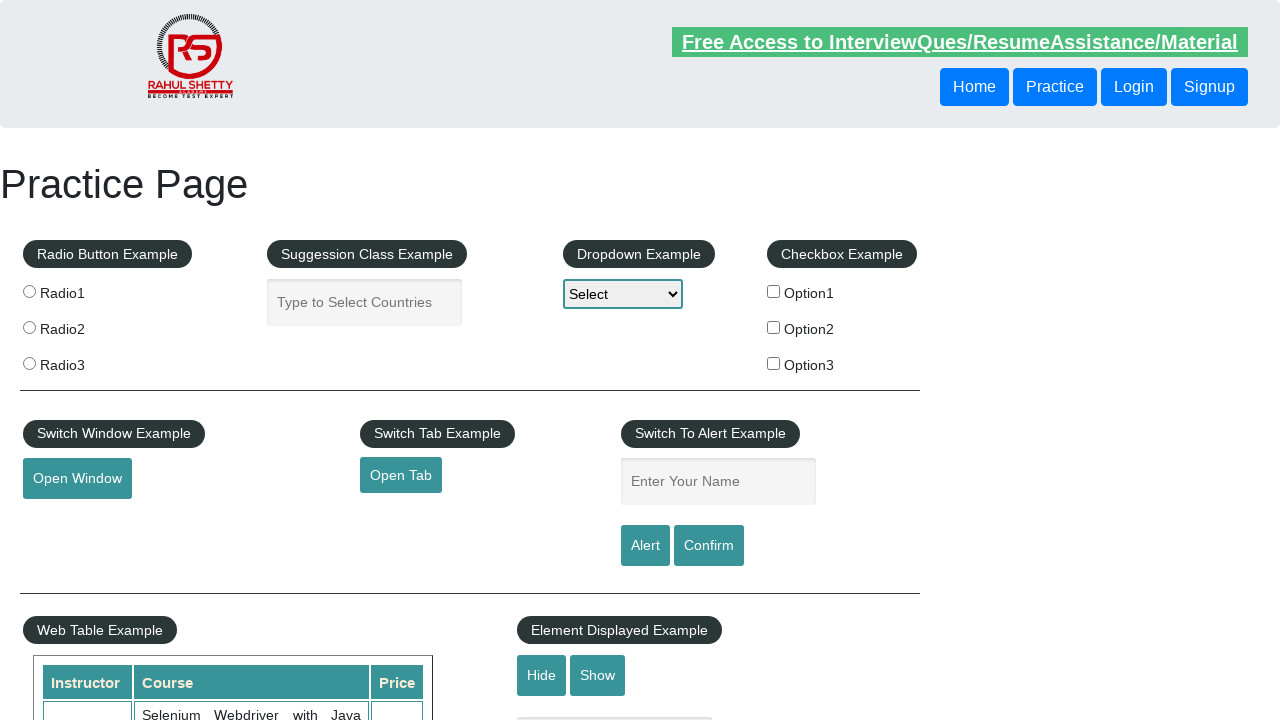

Clicked footer link: 'REST API' at (68, 520) on li.gf-li a >> nth=1
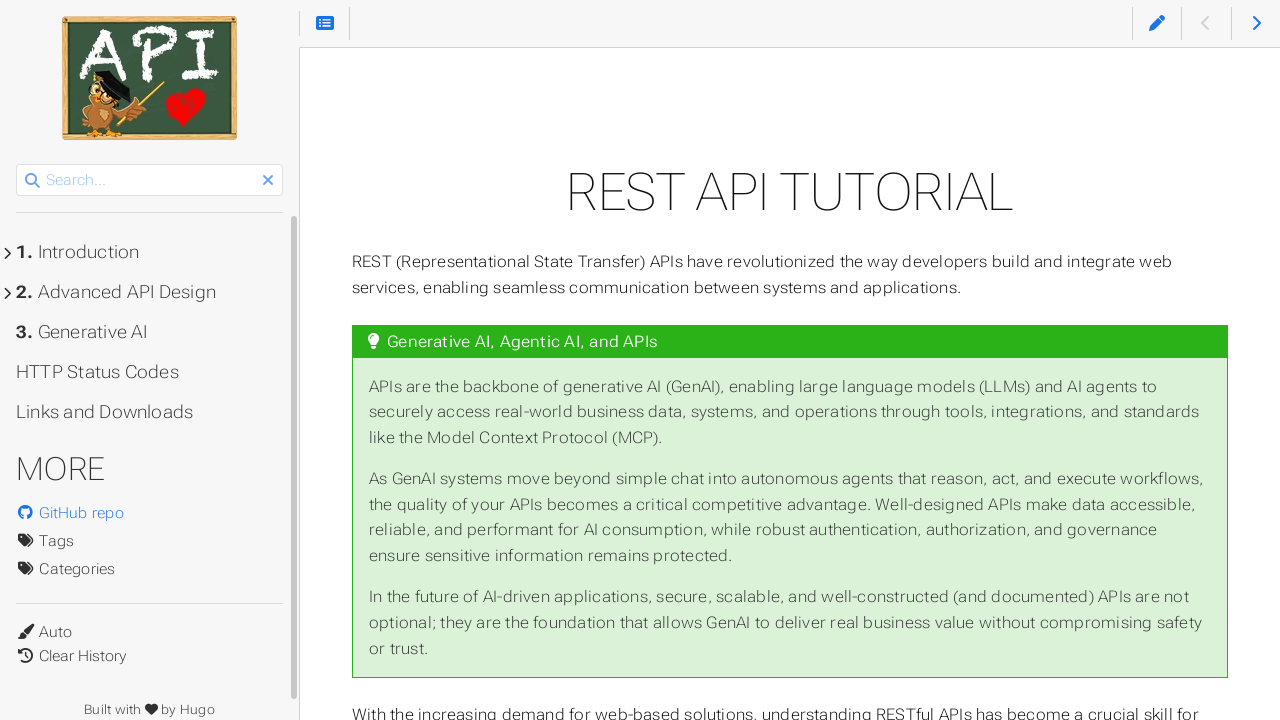

Page loaded after clicking 'REST API'
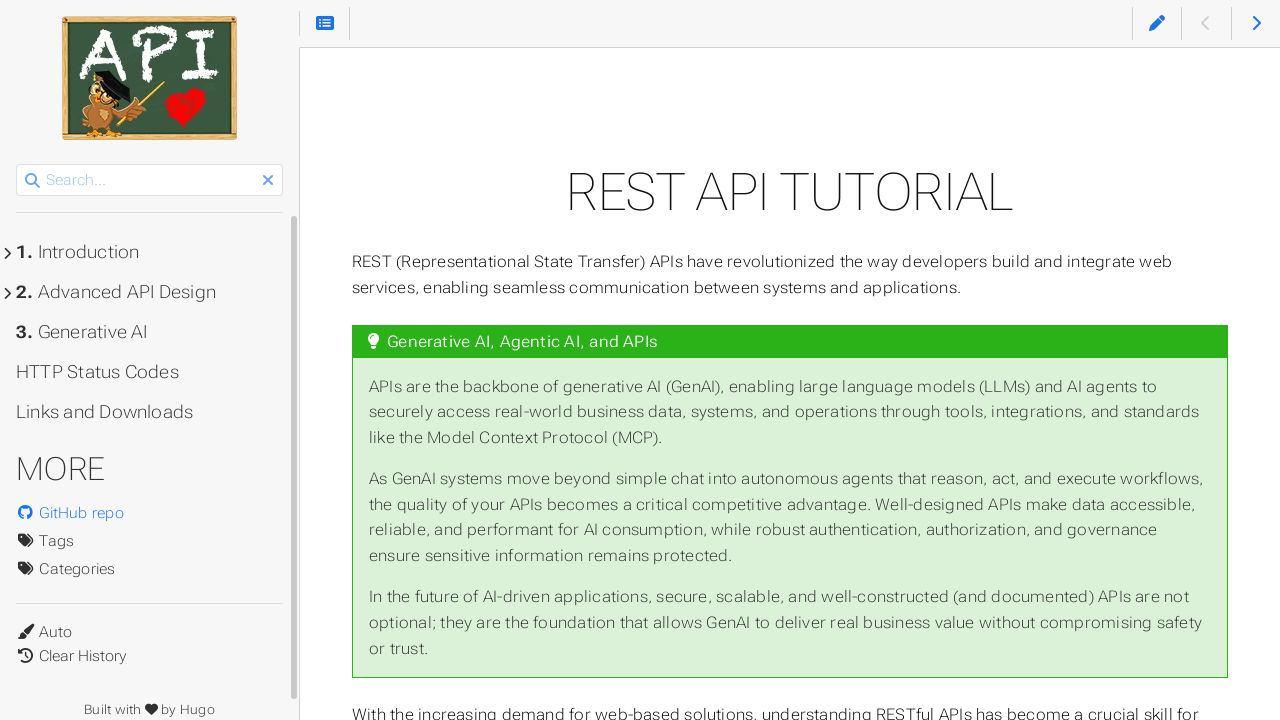

Navigated back to main automation practice page
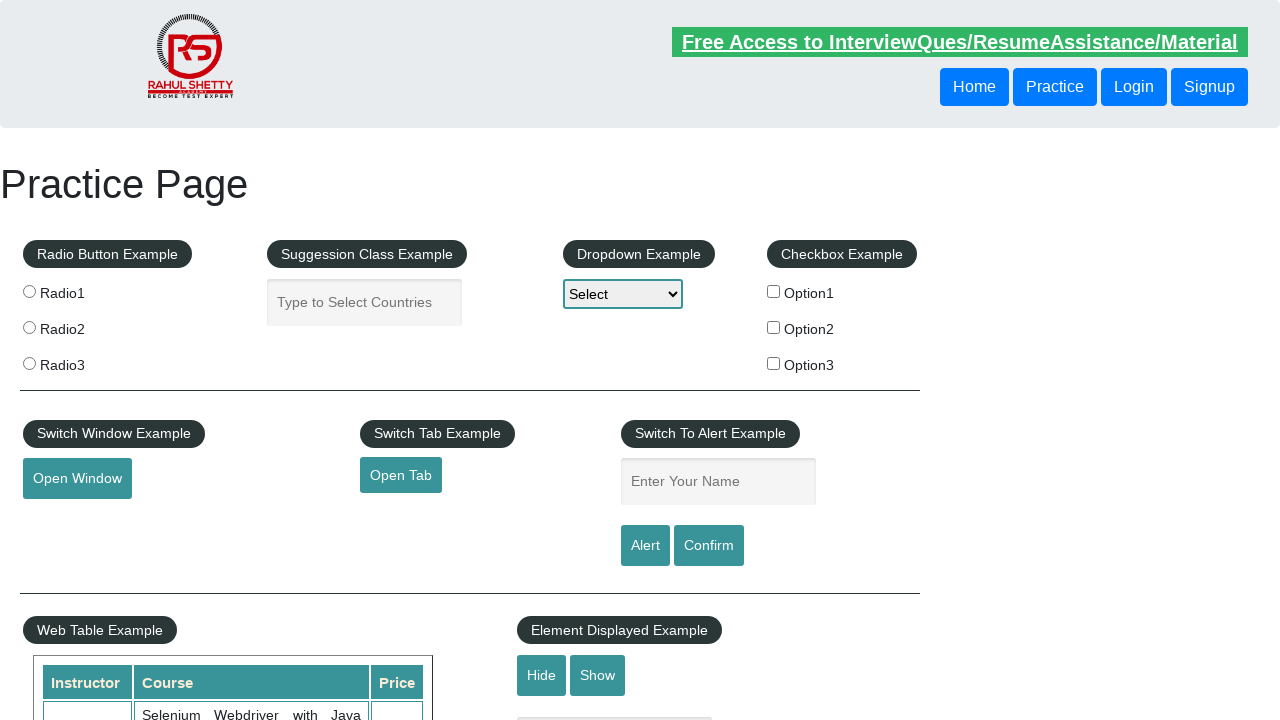

Main page fully loaded and ready for next link verification
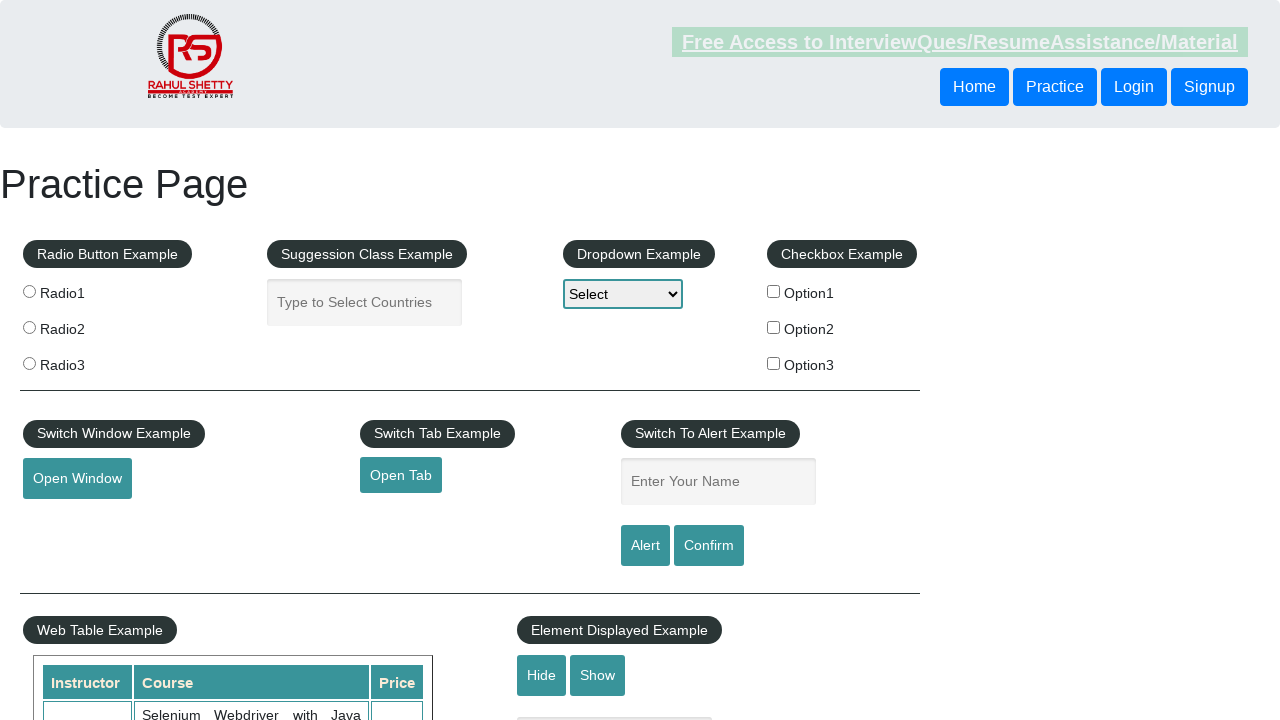

Retrieved footer link at index 2
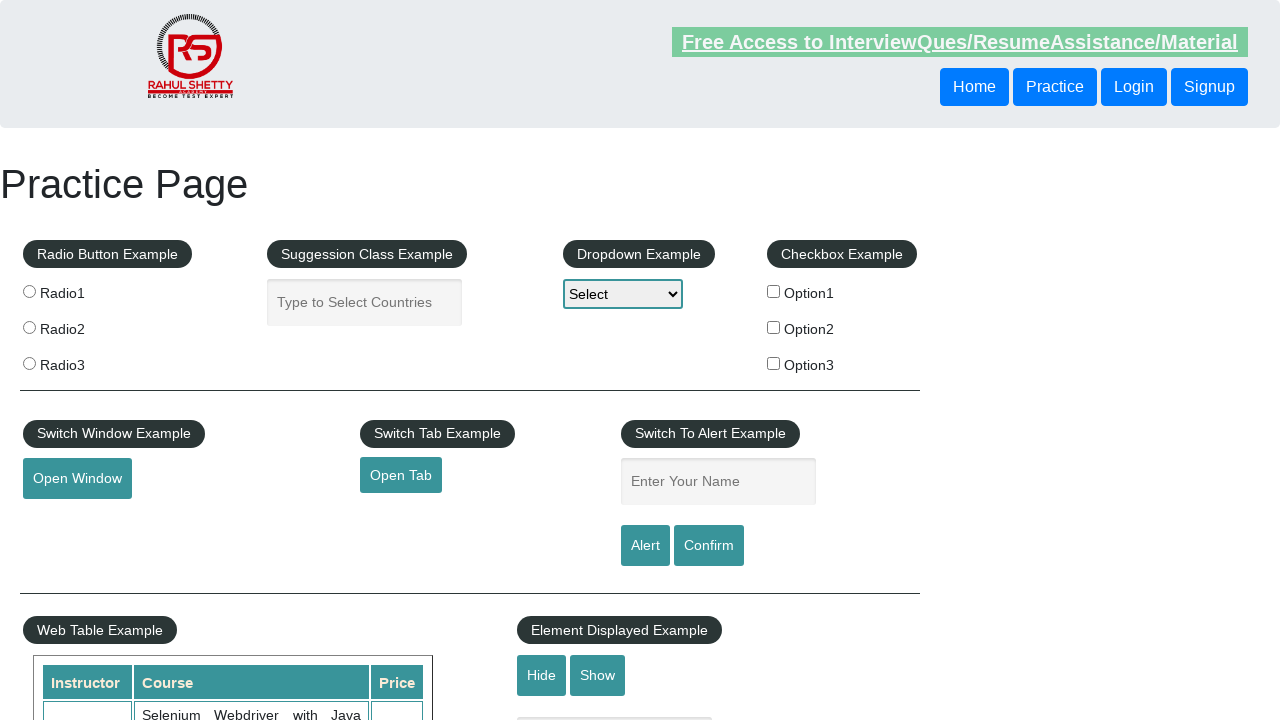

Extracted link text: 'SoapUI'
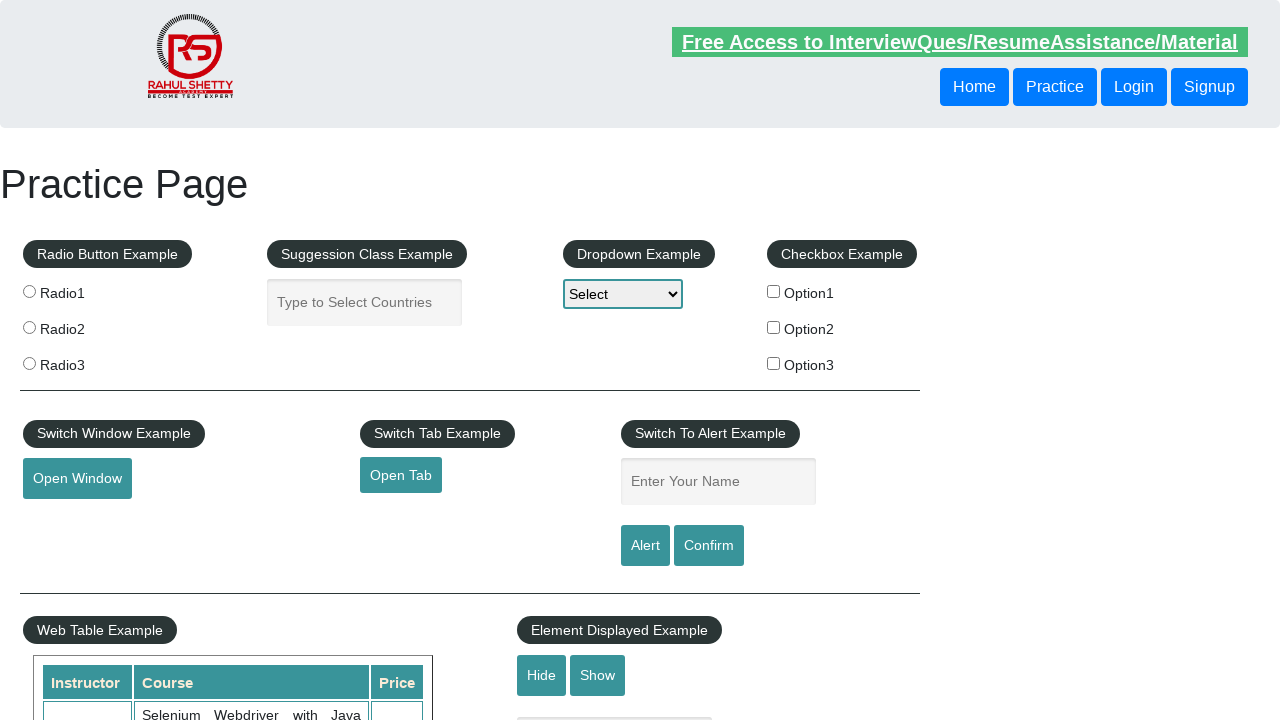

Clicked footer link: 'SoapUI' at (62, 550) on li.gf-li a >> nth=2
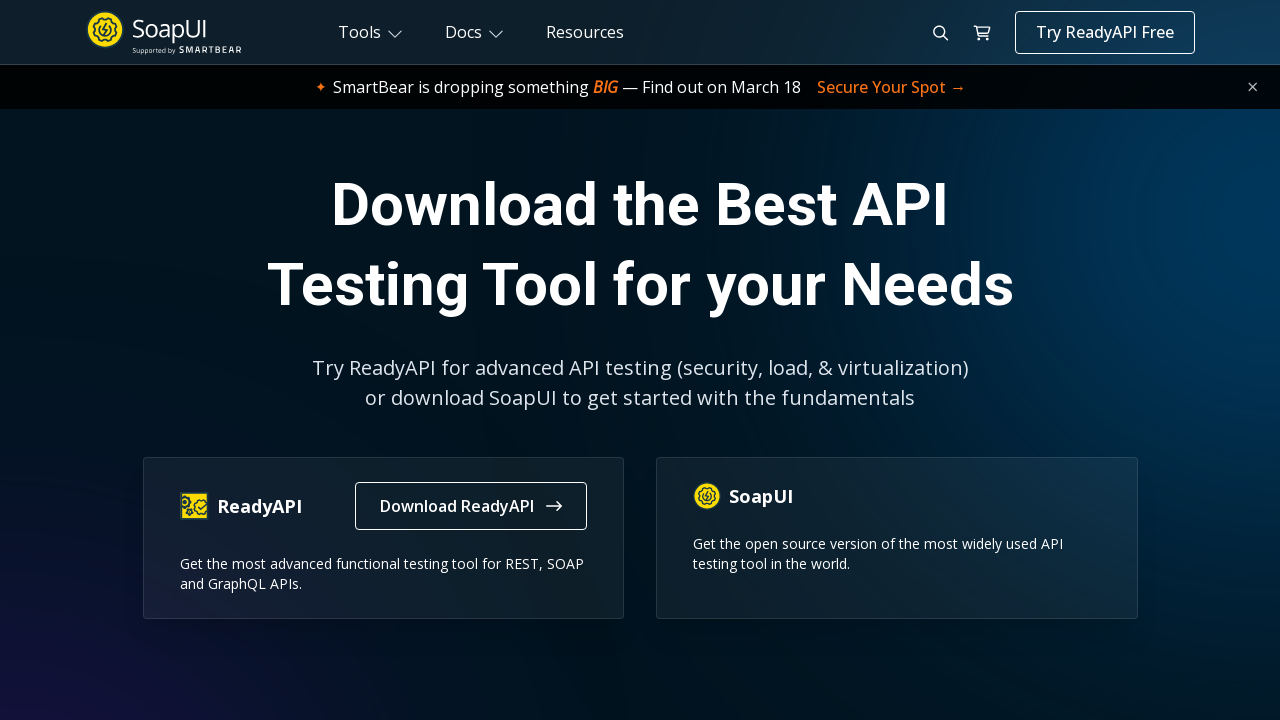

Page loaded after clicking 'SoapUI'
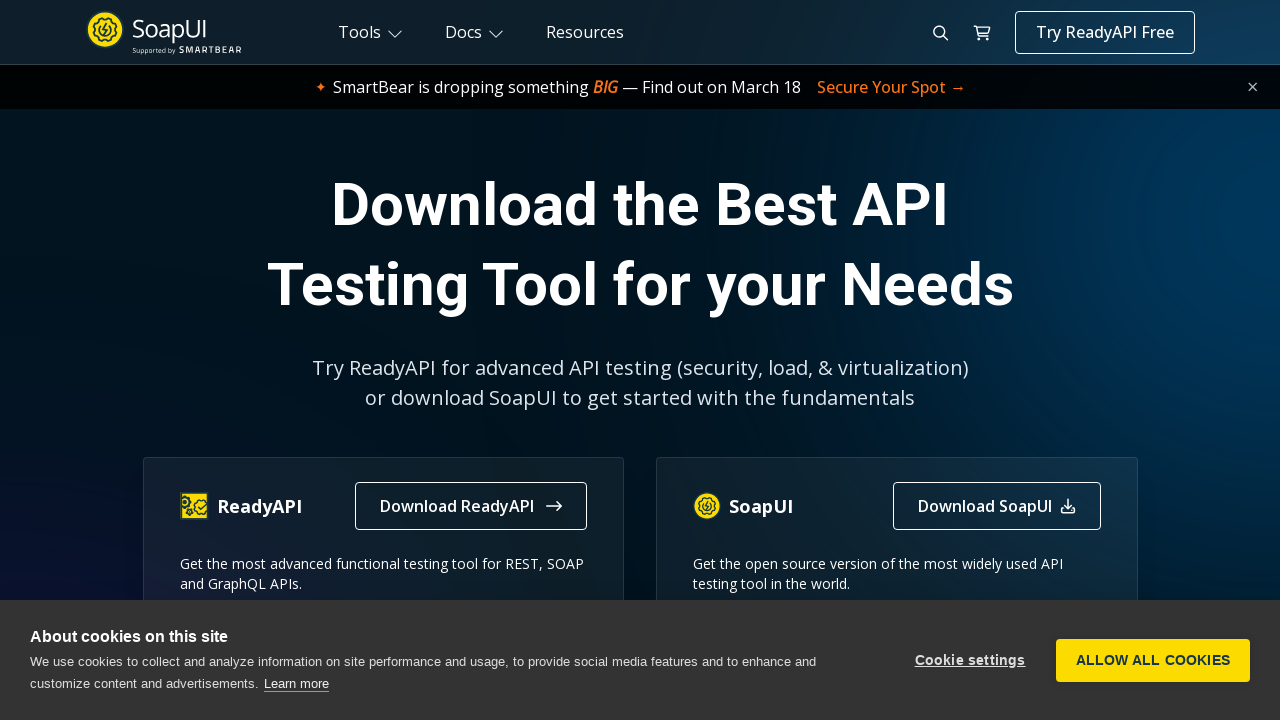

Navigated back to main automation practice page
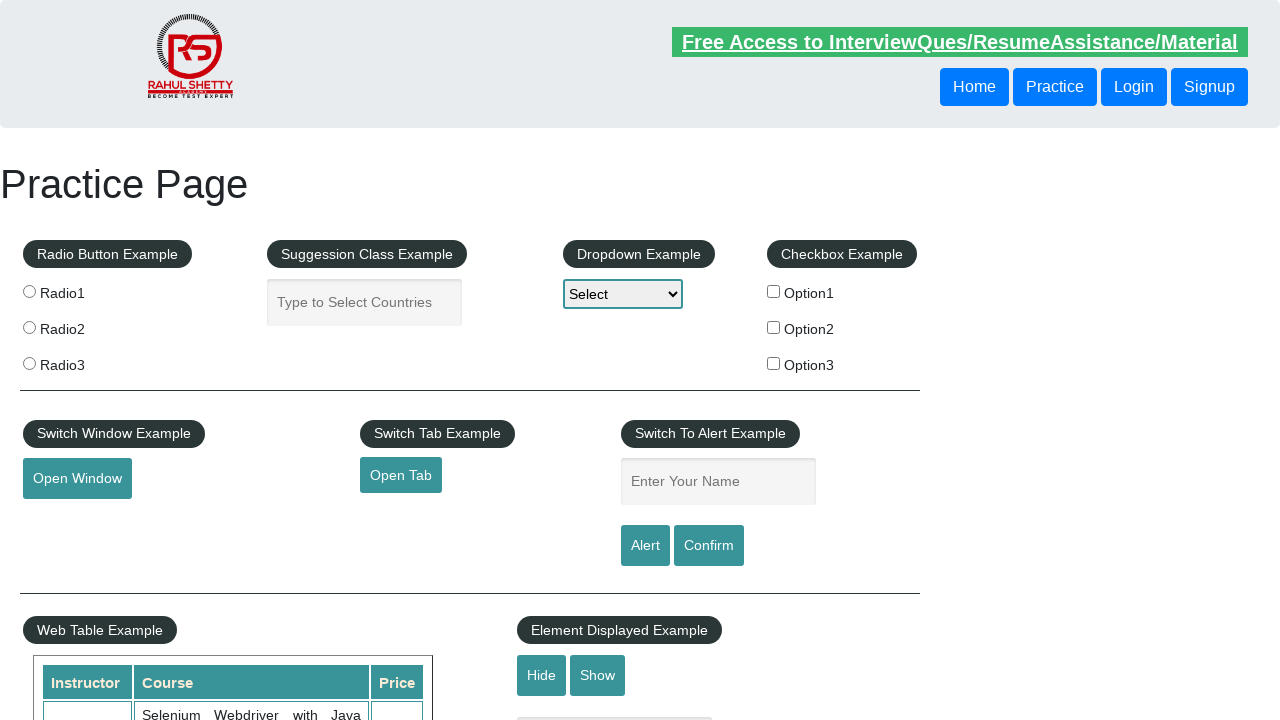

Main page fully loaded and ready for next link verification
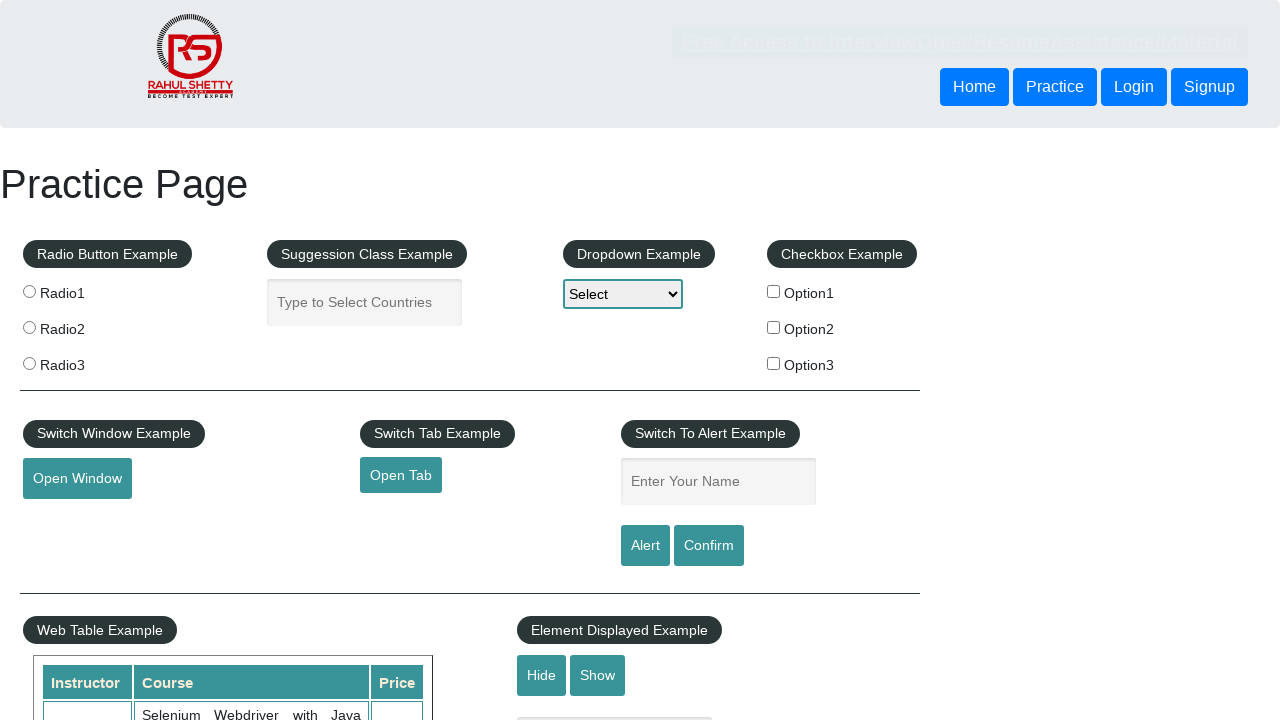

Retrieved footer link at index 3
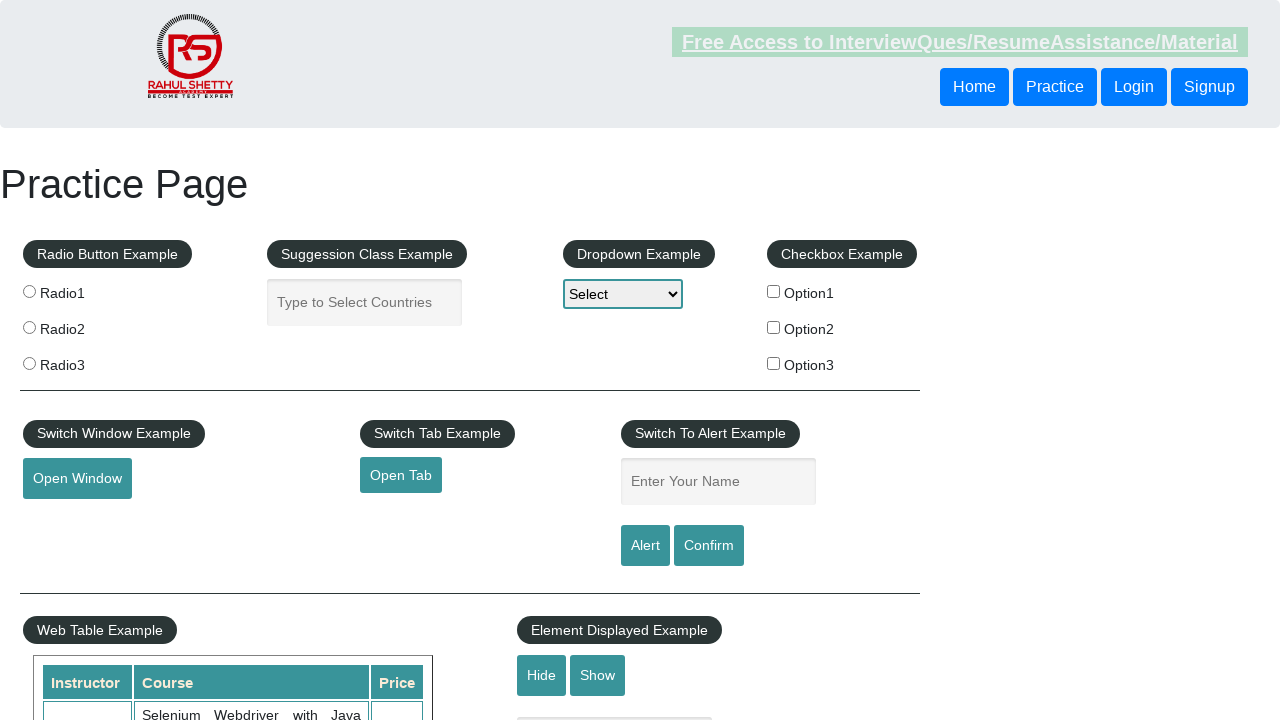

Extracted link text: 'Appium'
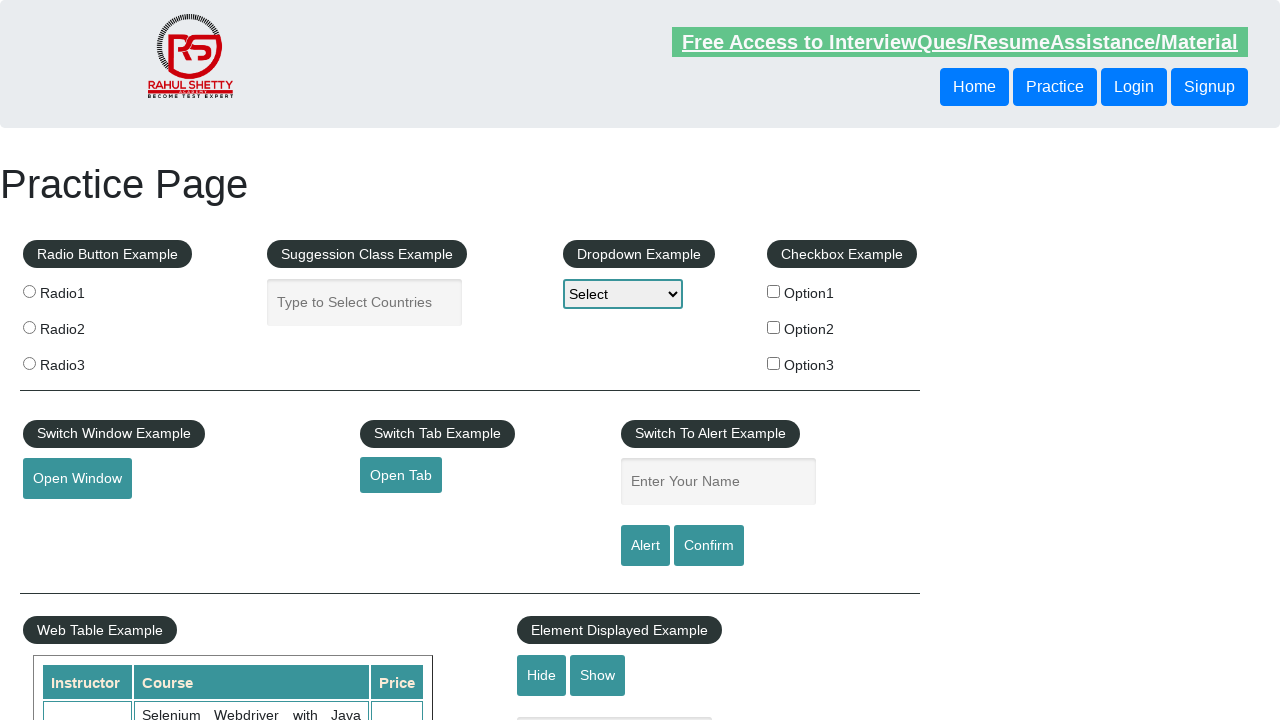

Clicked footer link: 'Appium' at (62, 580) on li.gf-li a >> nth=3
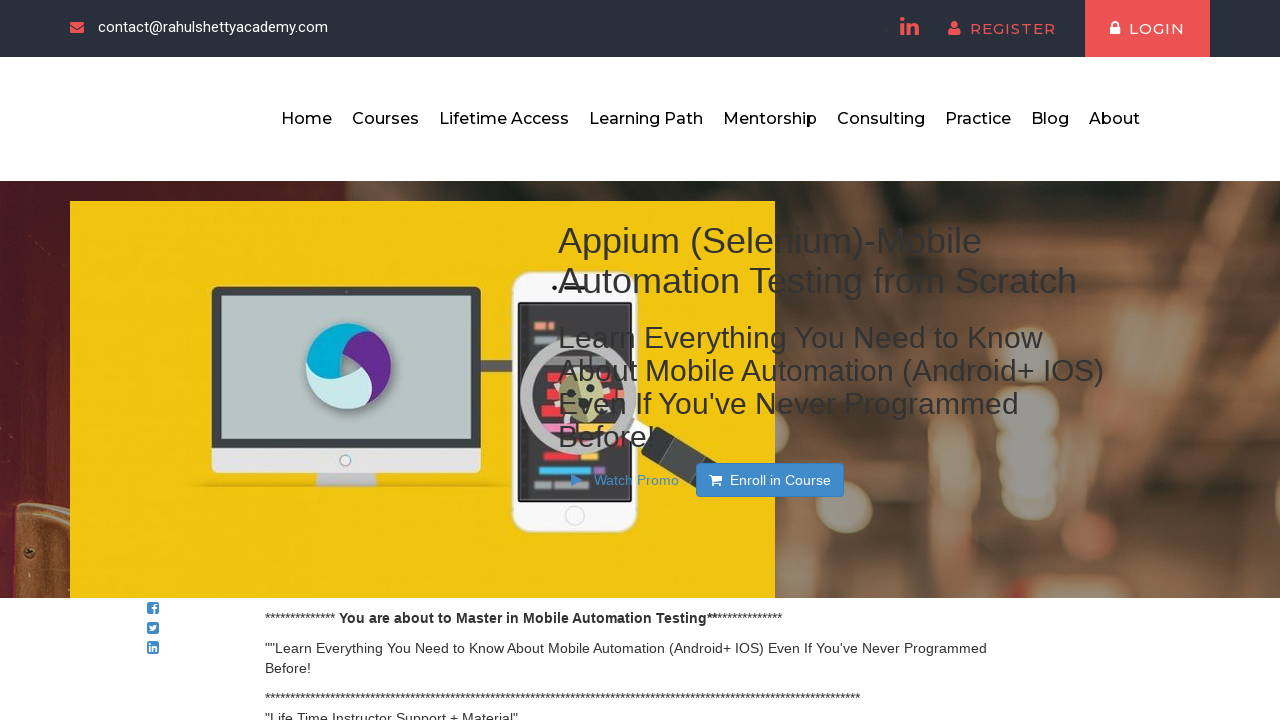

Page loaded after clicking 'Appium'
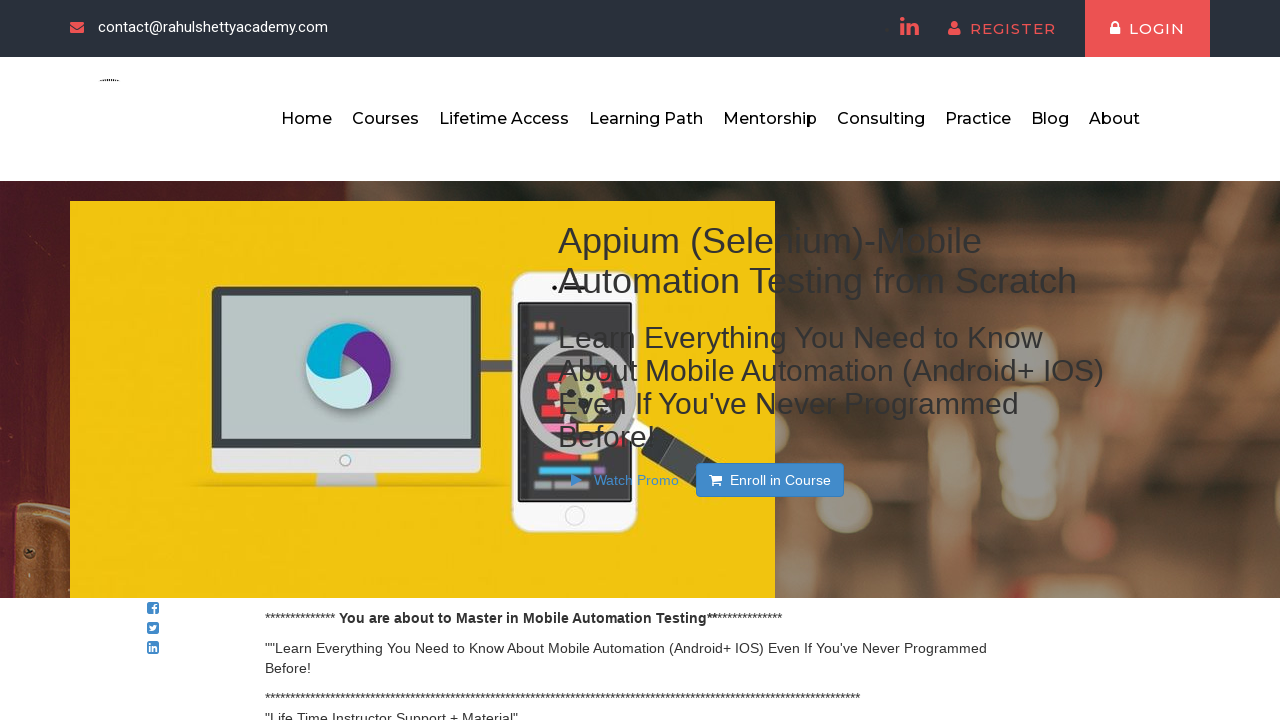

Navigated back to main automation practice page
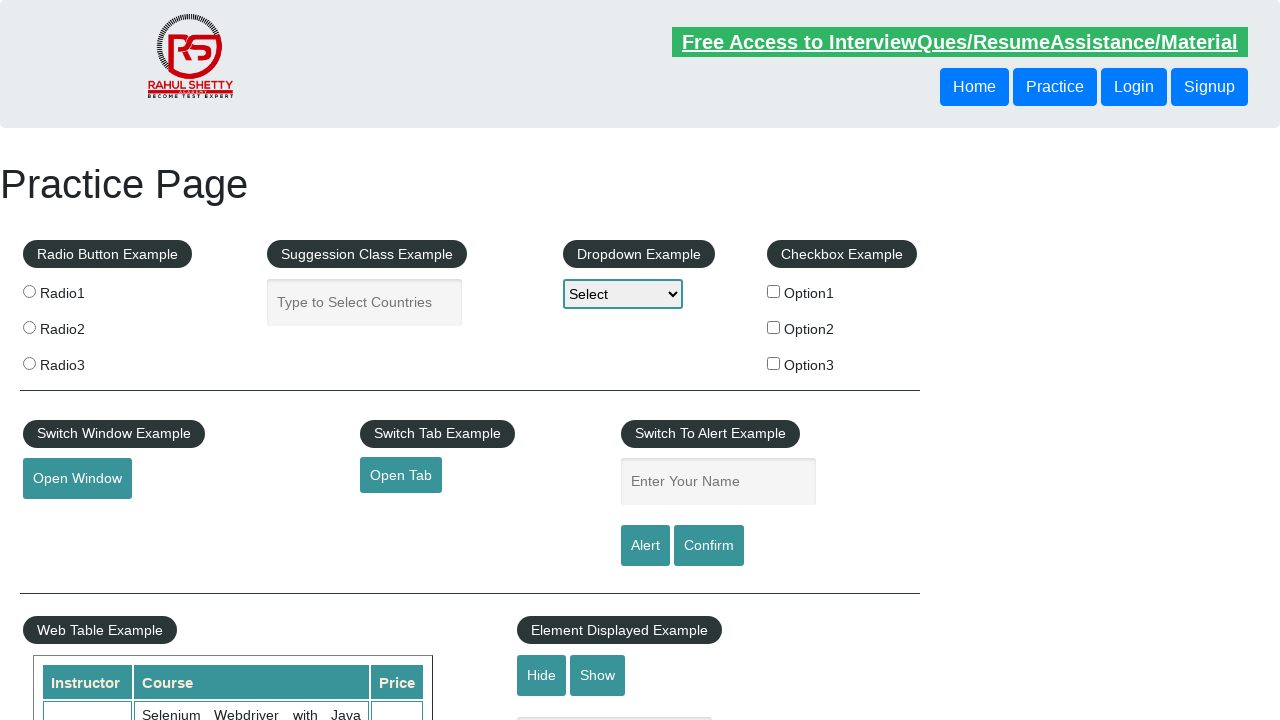

Main page fully loaded and ready for next link verification
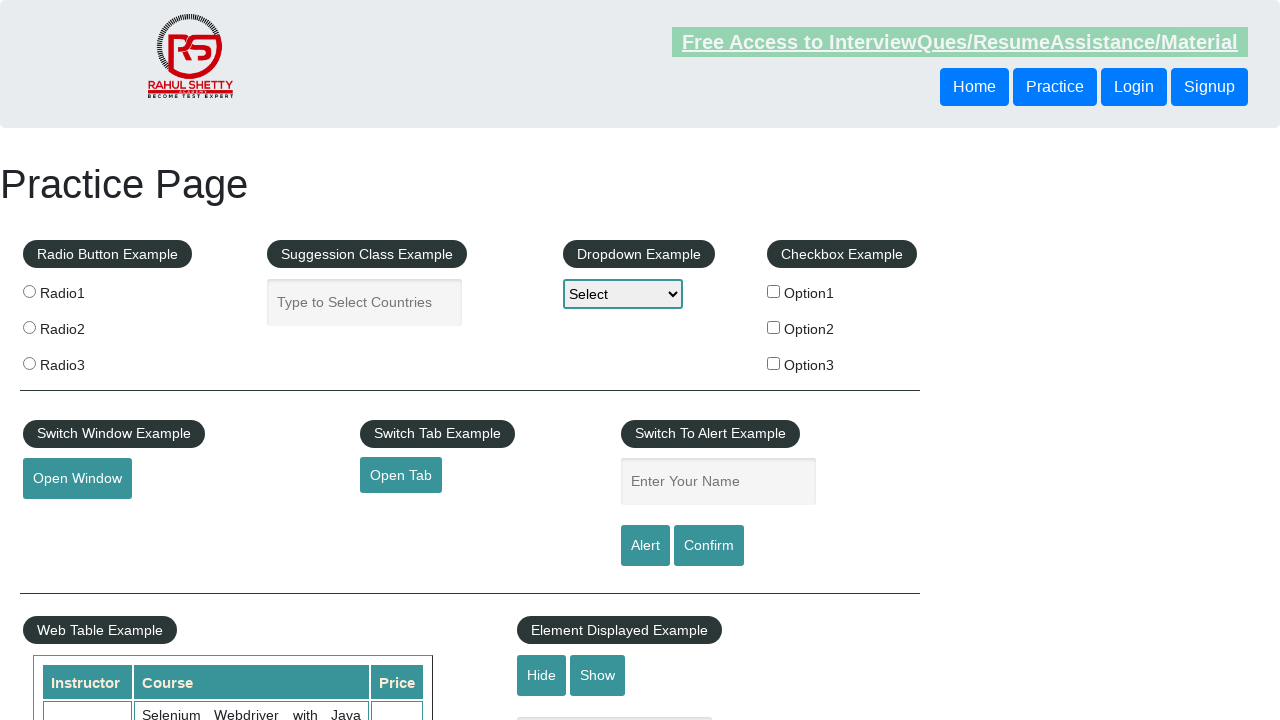

Retrieved footer link at index 4
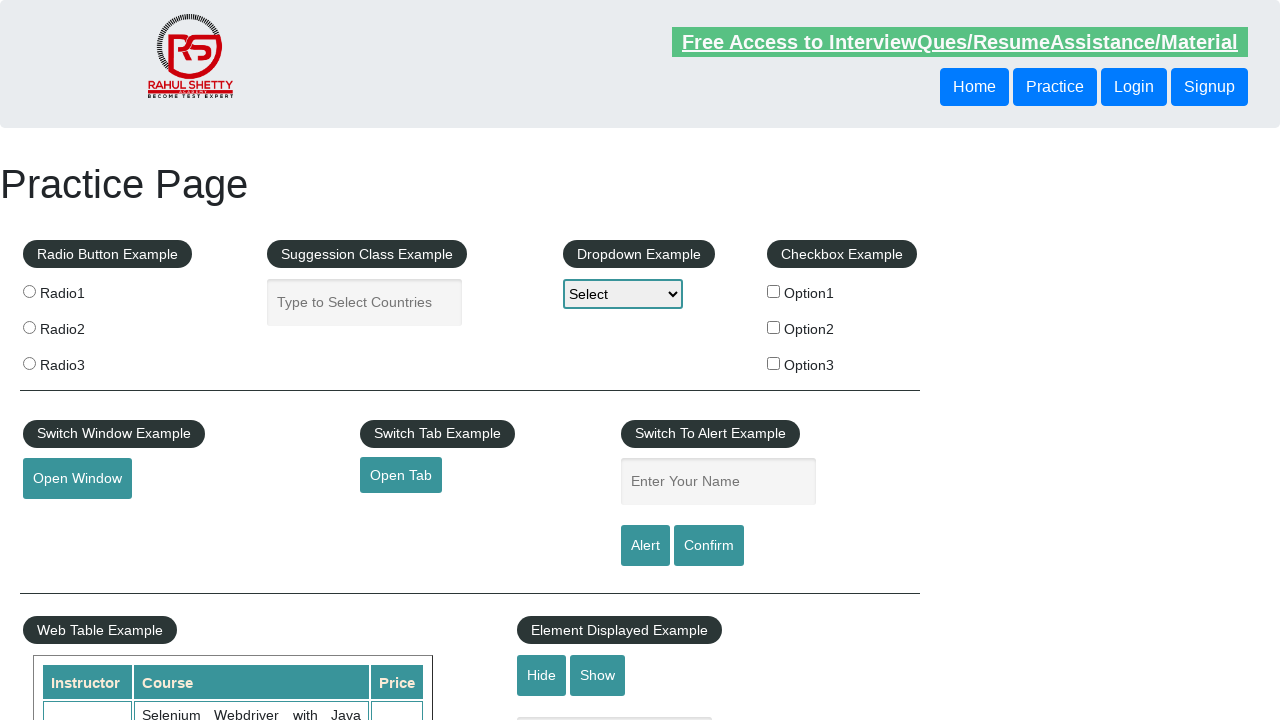

Extracted link text: 'JMeter'
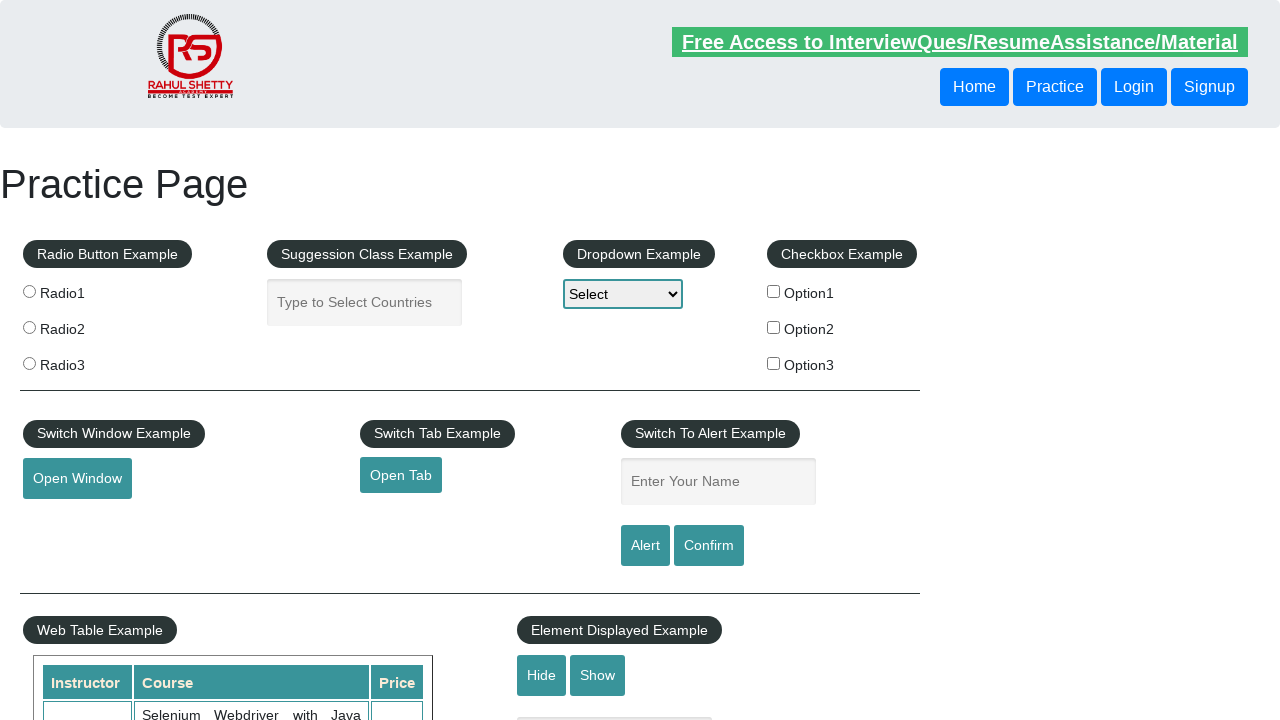

Clicked footer link: 'JMeter' at (60, 610) on li.gf-li a >> nth=4
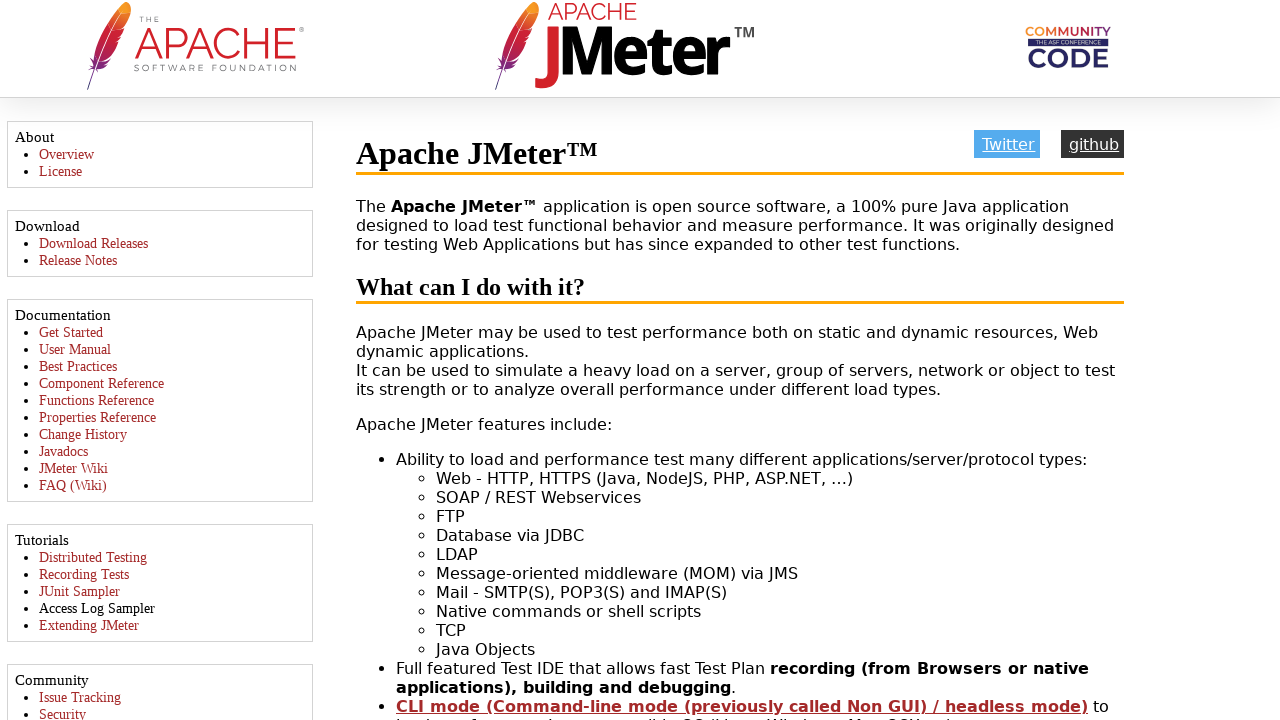

Page loaded after clicking 'JMeter'
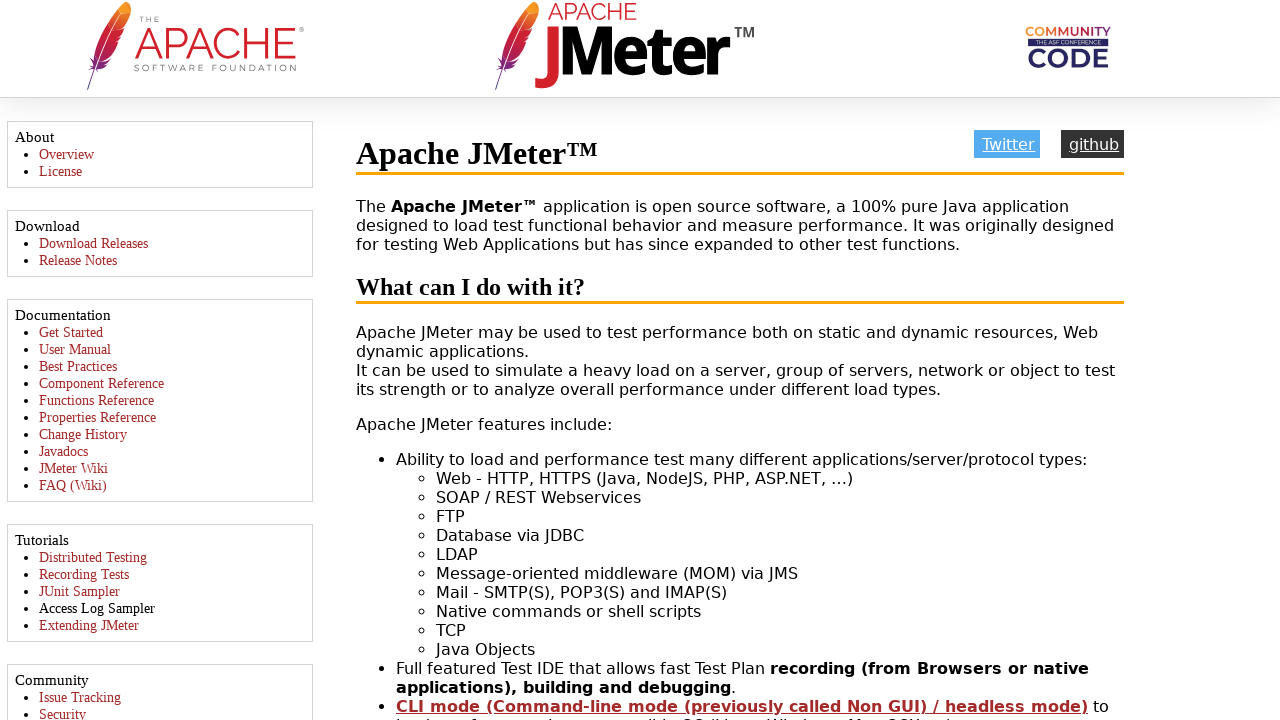

Navigated back to main automation practice page
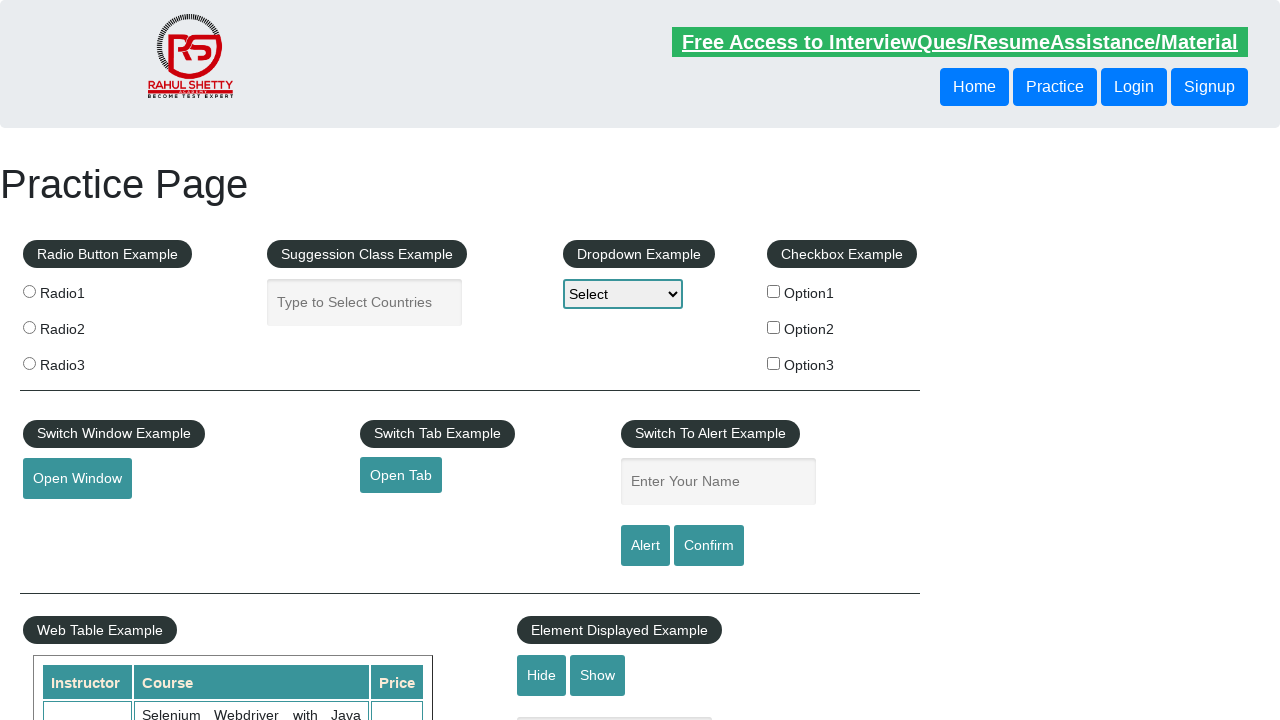

Main page fully loaded and ready for next link verification
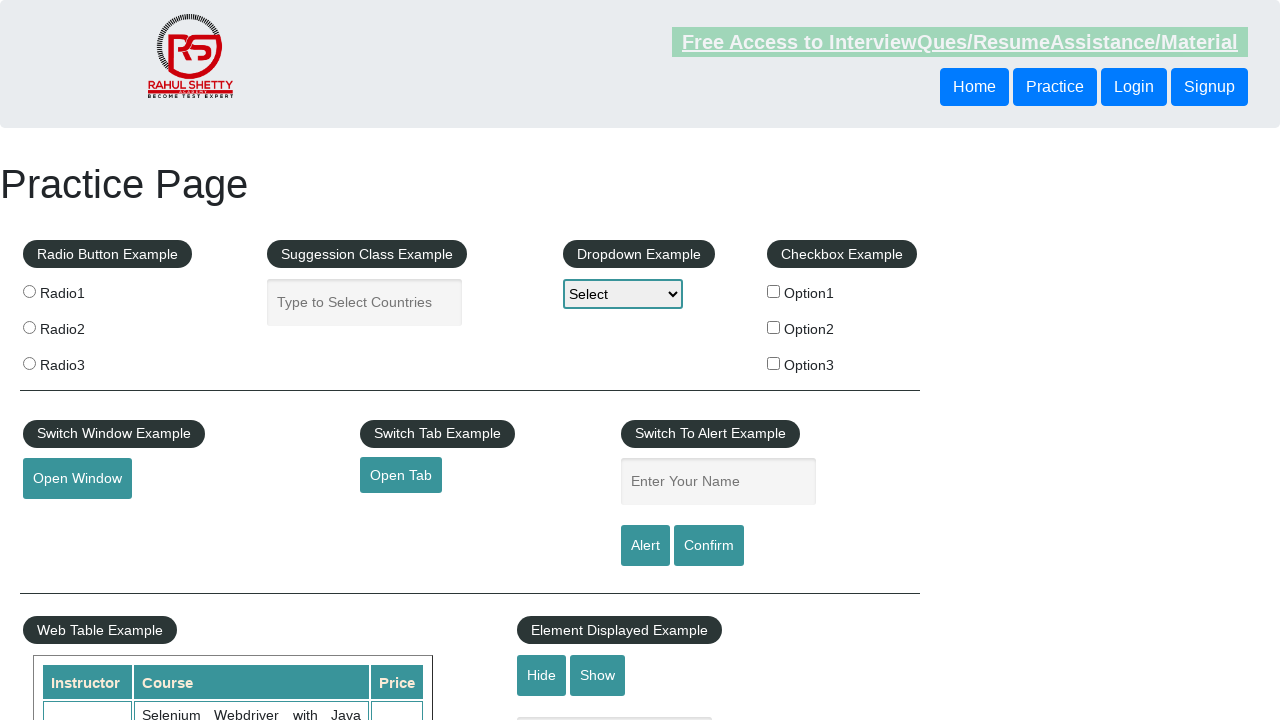

Retrieved footer link at index 5
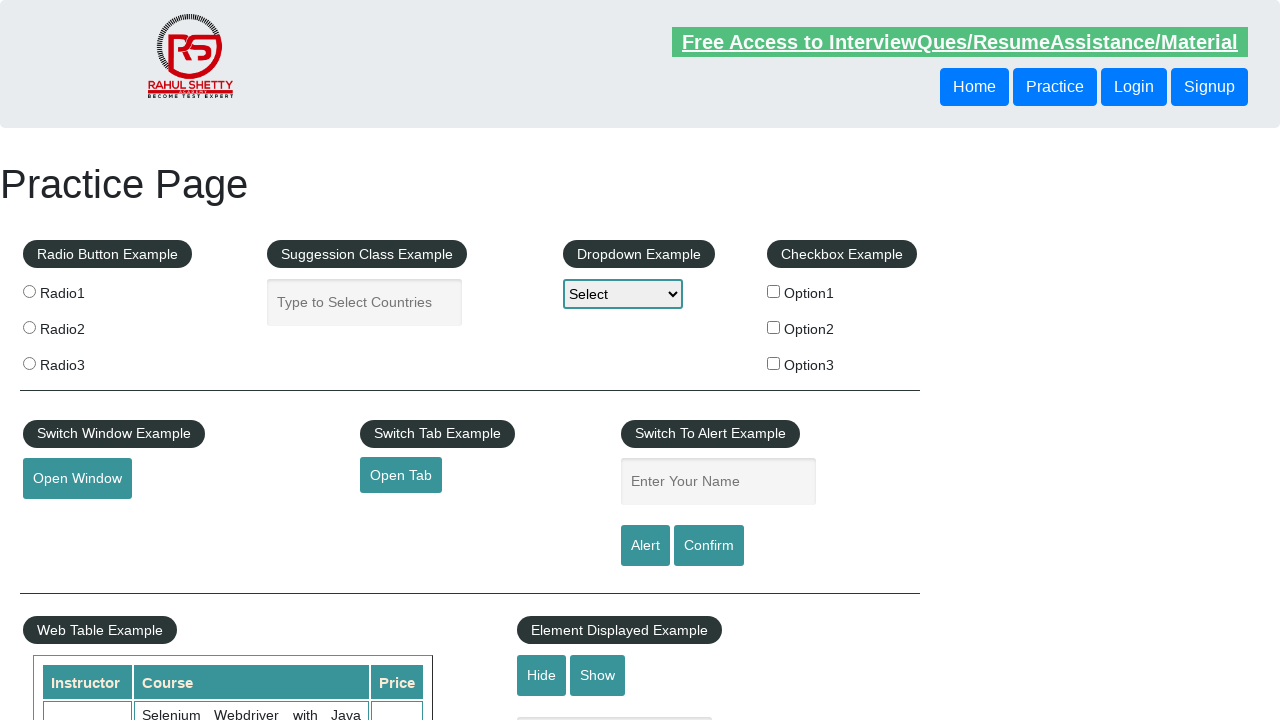

Extracted link text: 'Latest News'
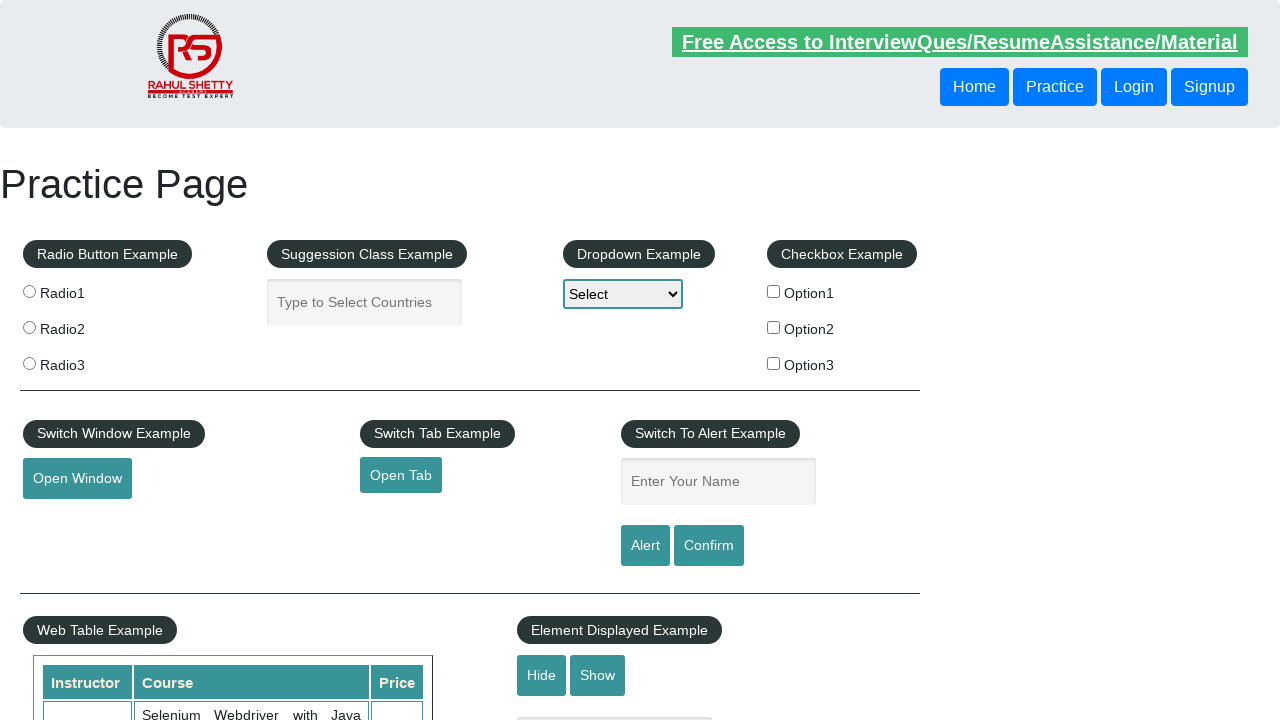

Clicked footer link: 'Latest News' at (518, 482) on li.gf-li a >> nth=5
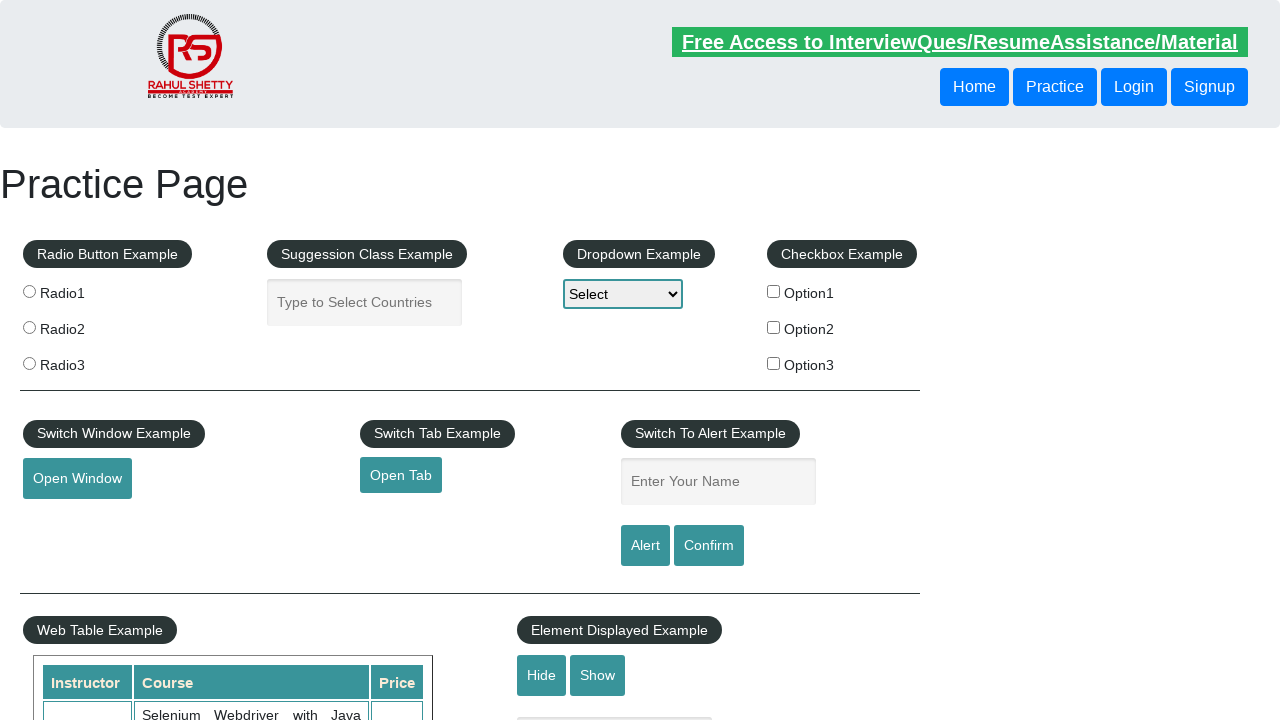

Page loaded after clicking 'Latest News'
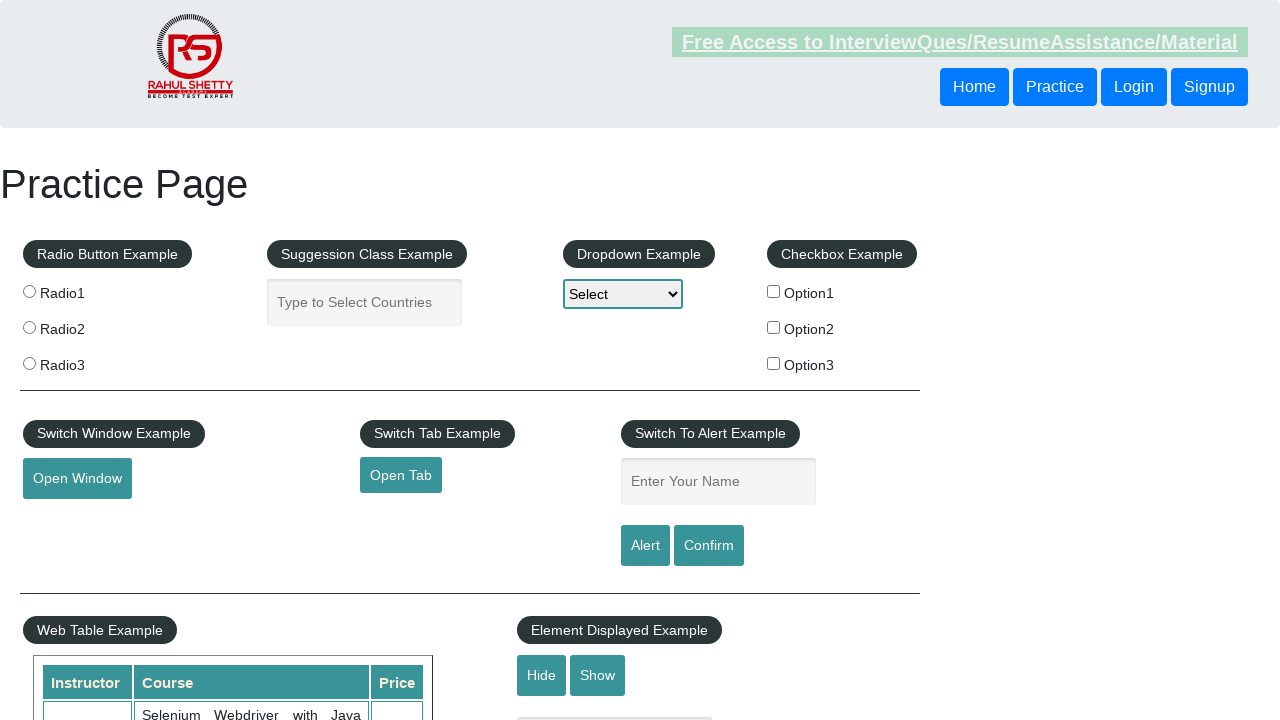

Navigated back to main automation practice page
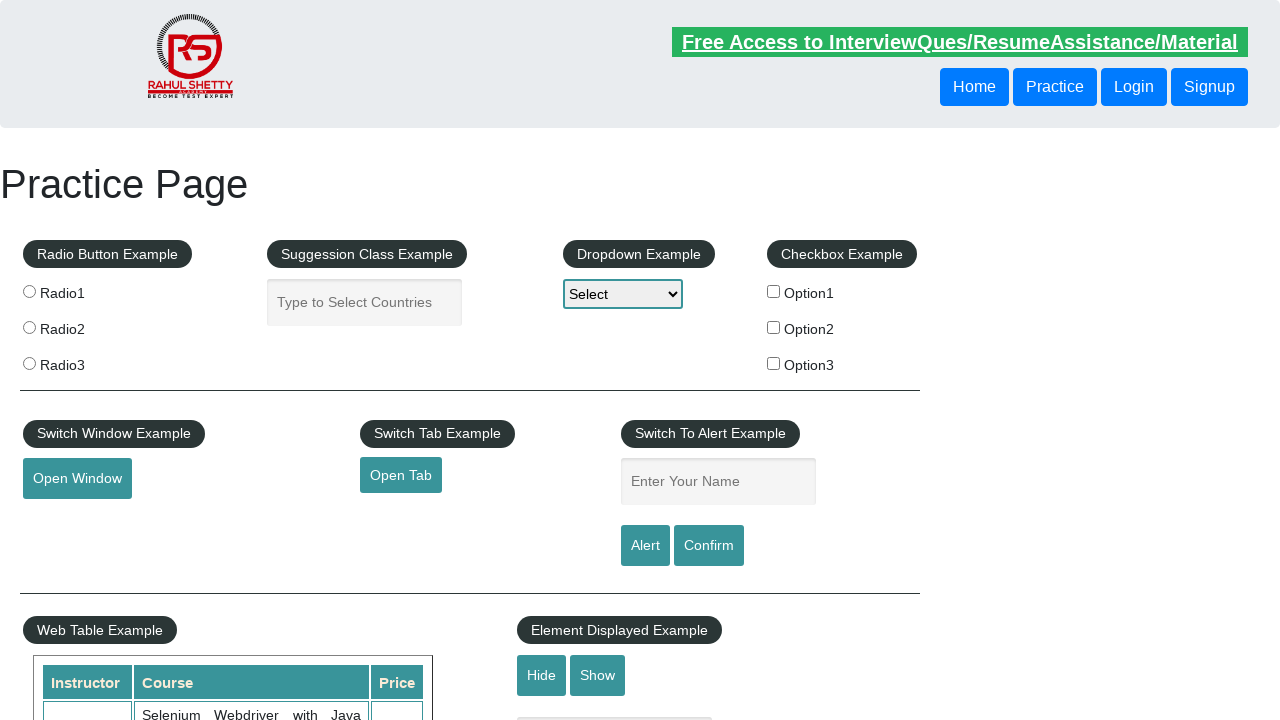

Main page fully loaded and ready for next link verification
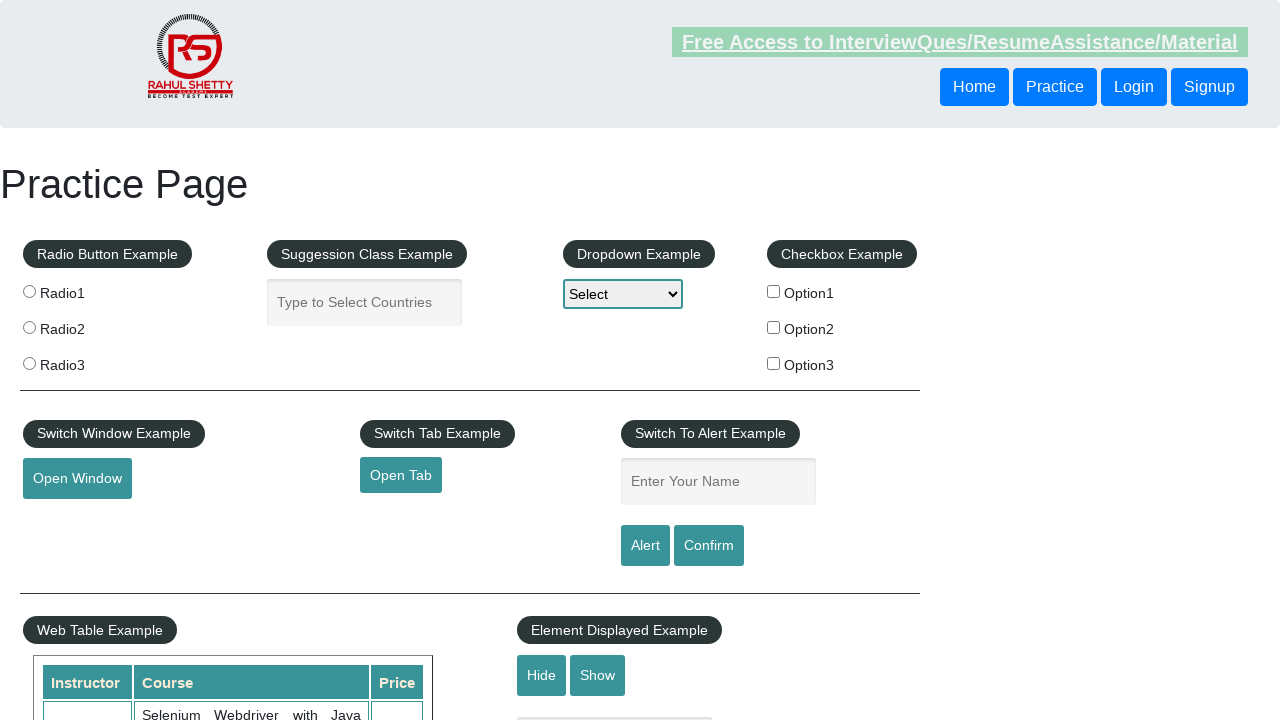

Retrieved footer link at index 6
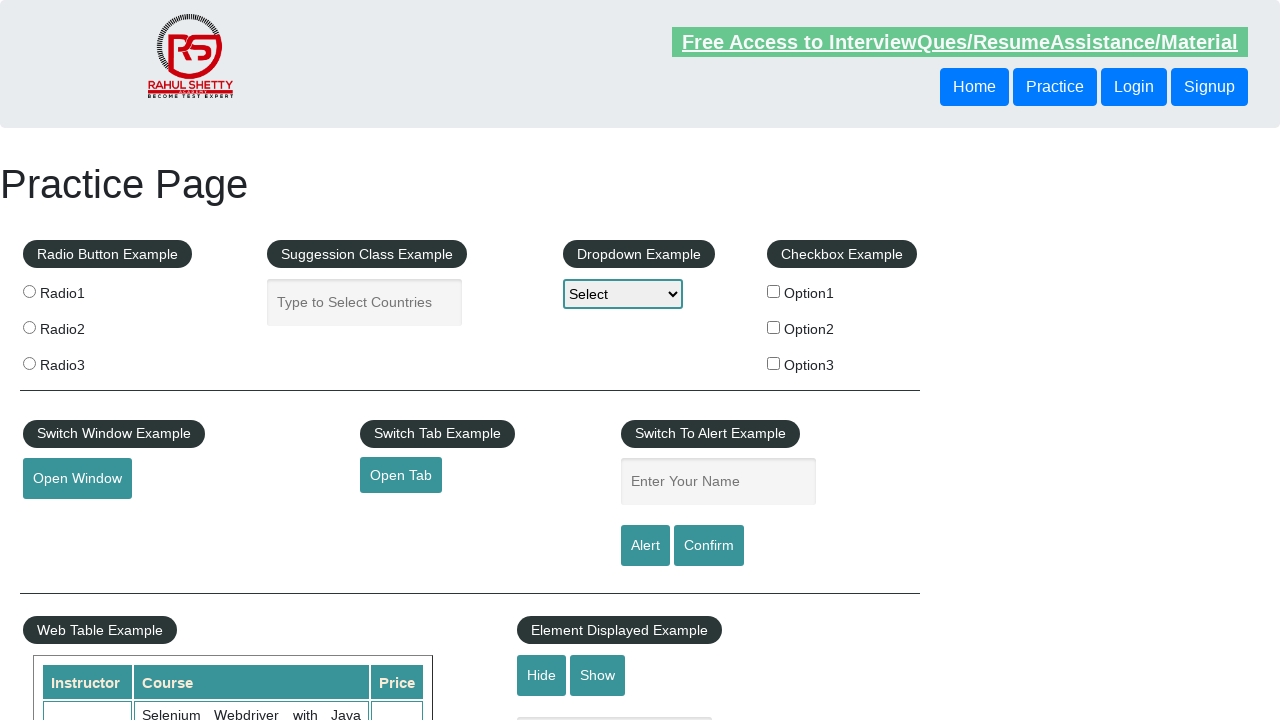

Extracted link text: 'Broken Link'
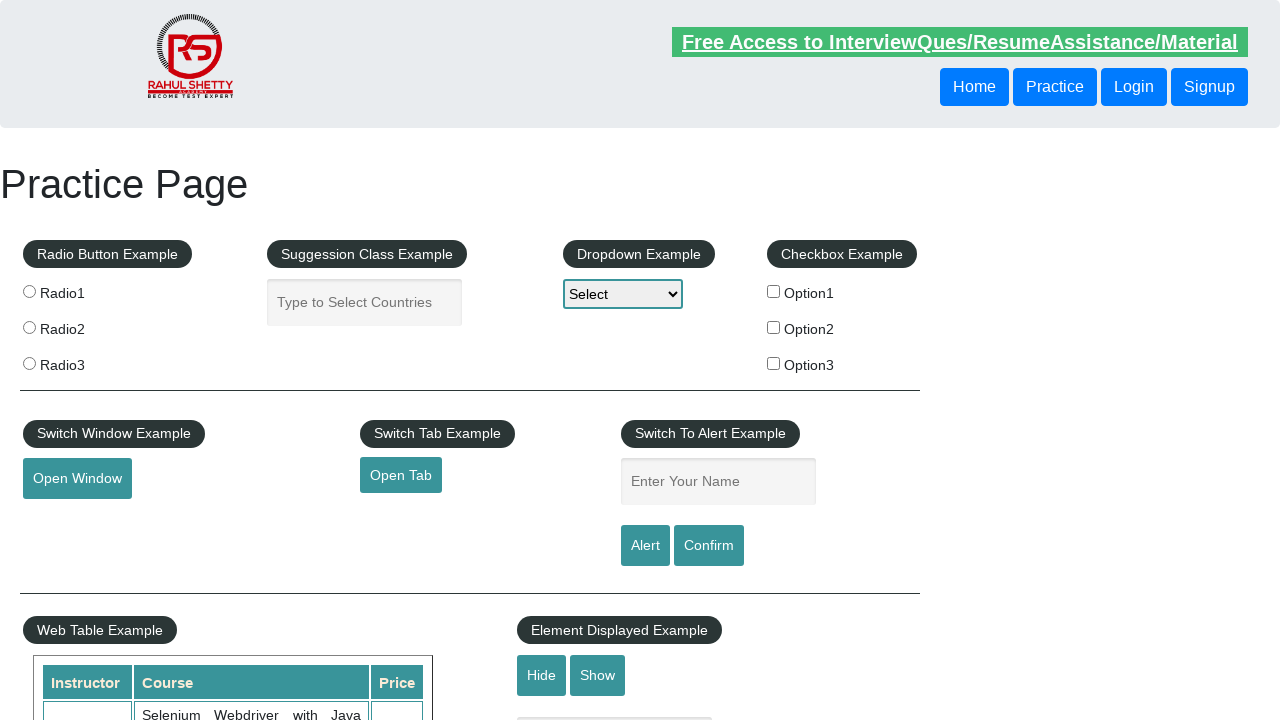

Clicked footer link: 'Broken Link' at (473, 520) on li.gf-li a >> nth=6
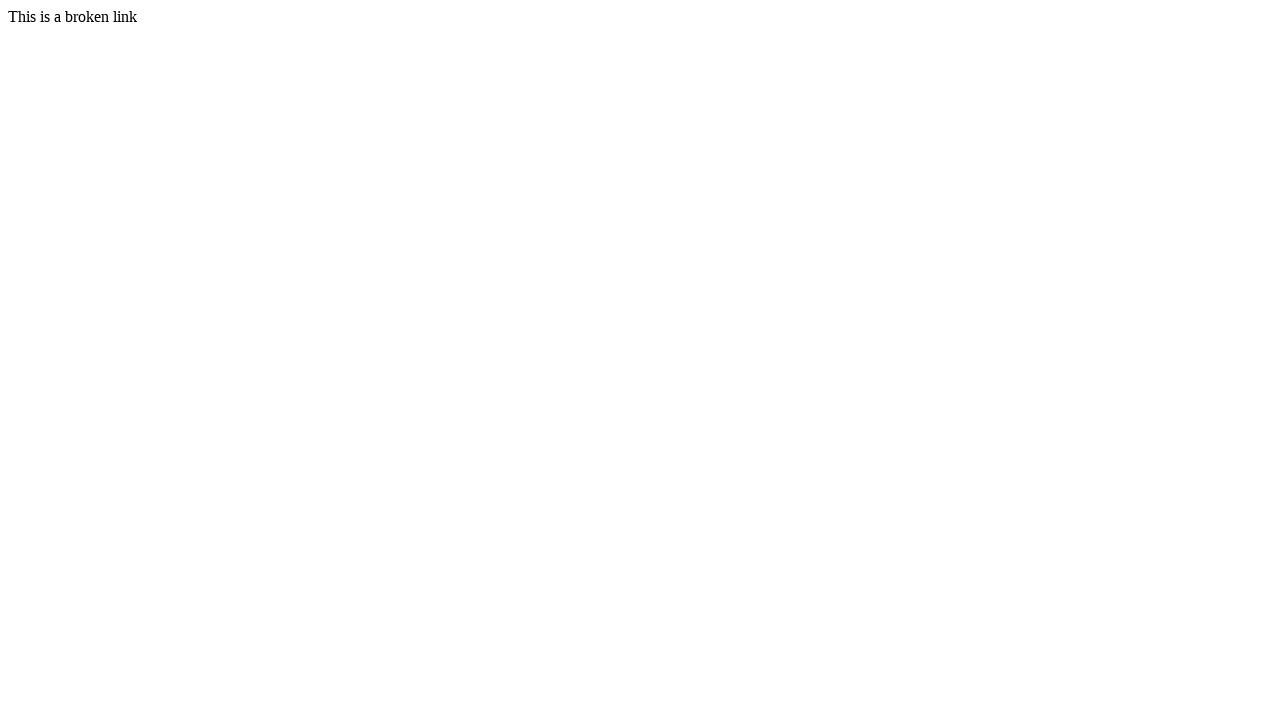

Page loaded after clicking 'Broken Link'
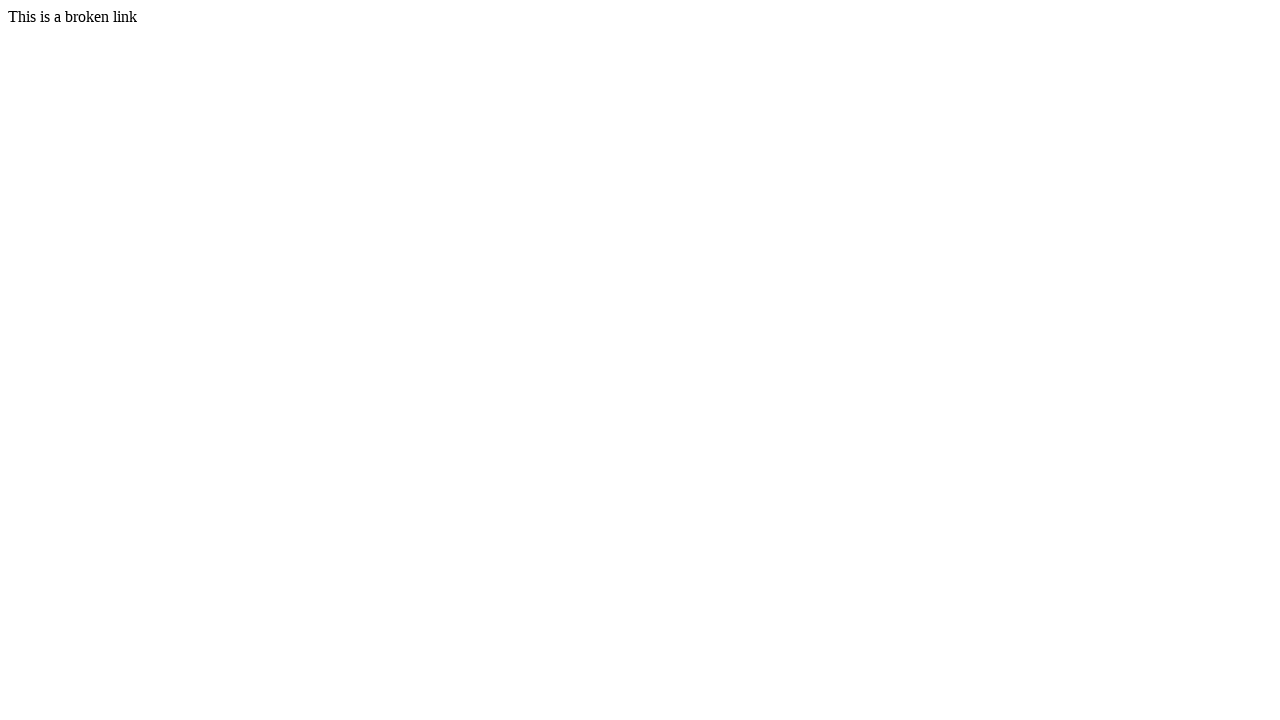

Navigated back to main automation practice page
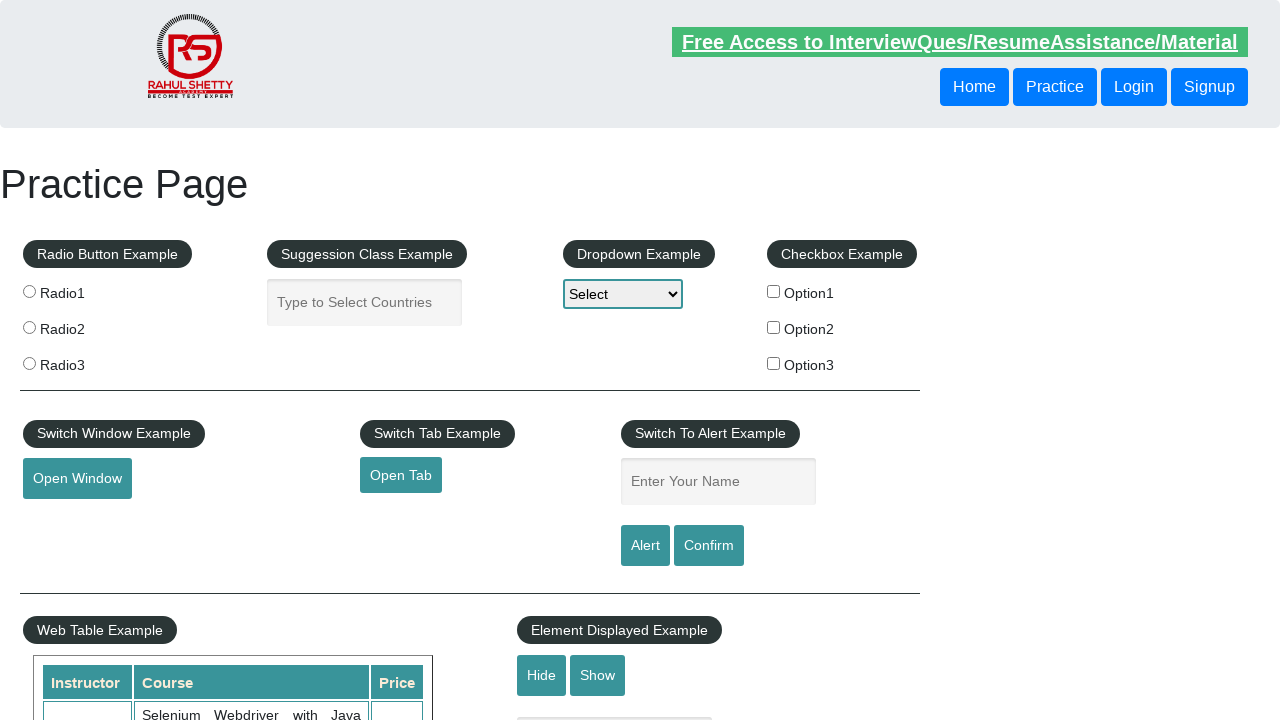

Main page fully loaded and ready for next link verification
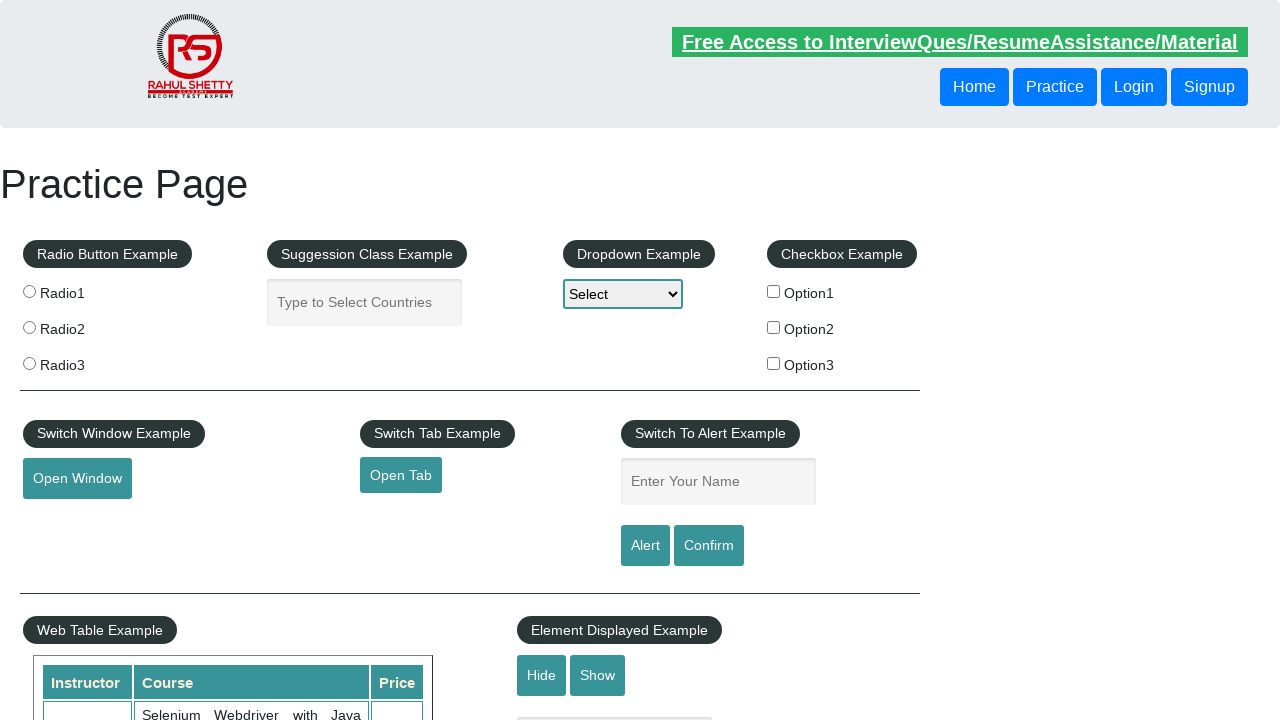

Retrieved footer link at index 7
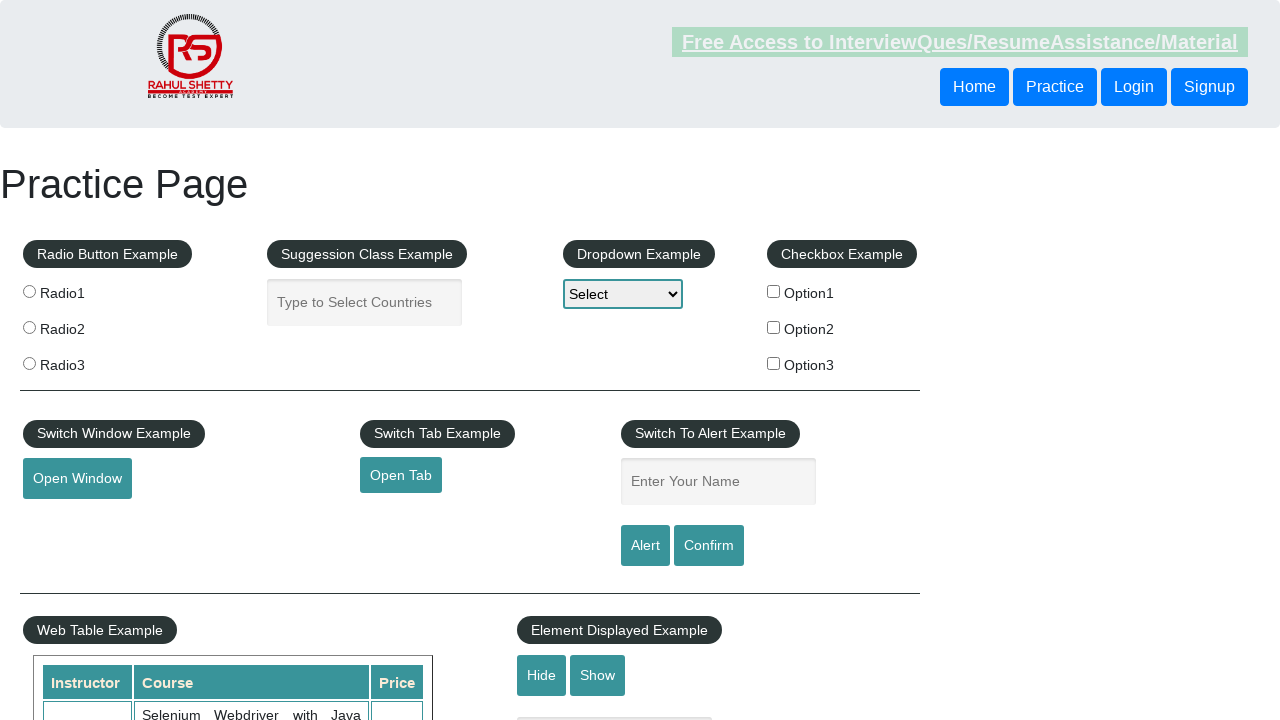

Extracted link text: 'Dummy Content for Testing.'
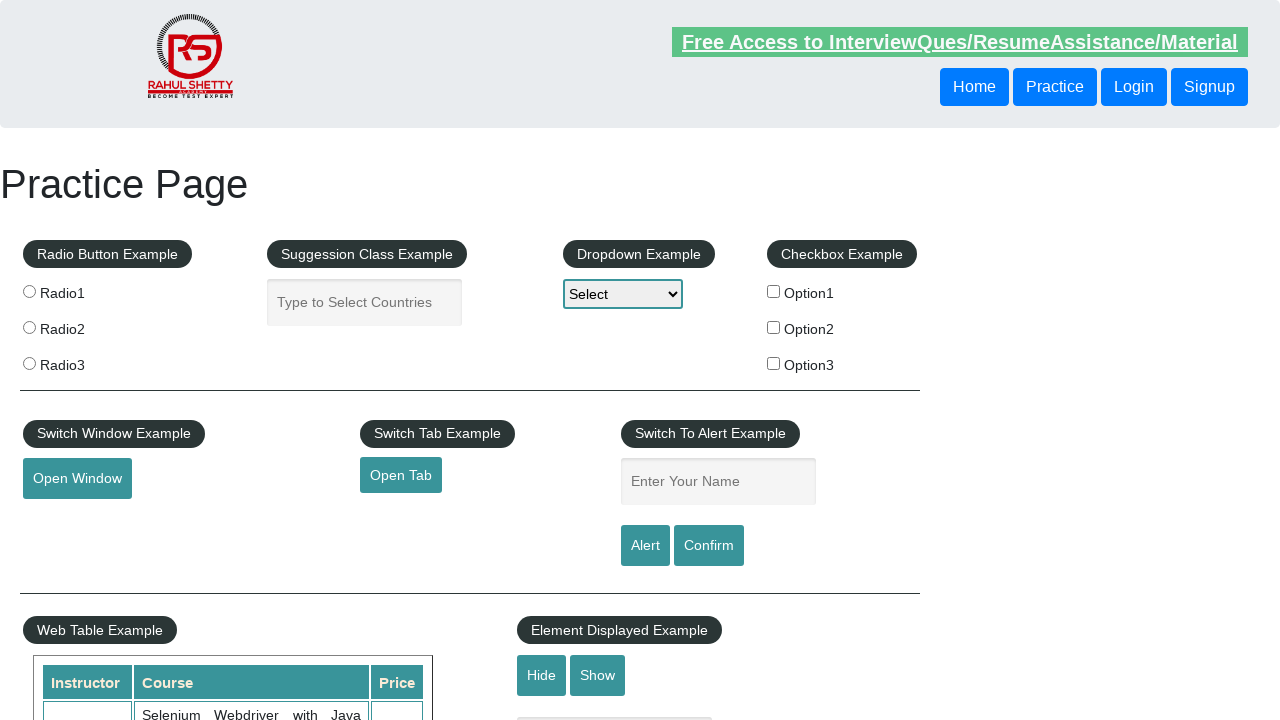

Clicked footer link: 'Dummy Content for Testing.' at (515, 550) on li.gf-li a >> nth=7
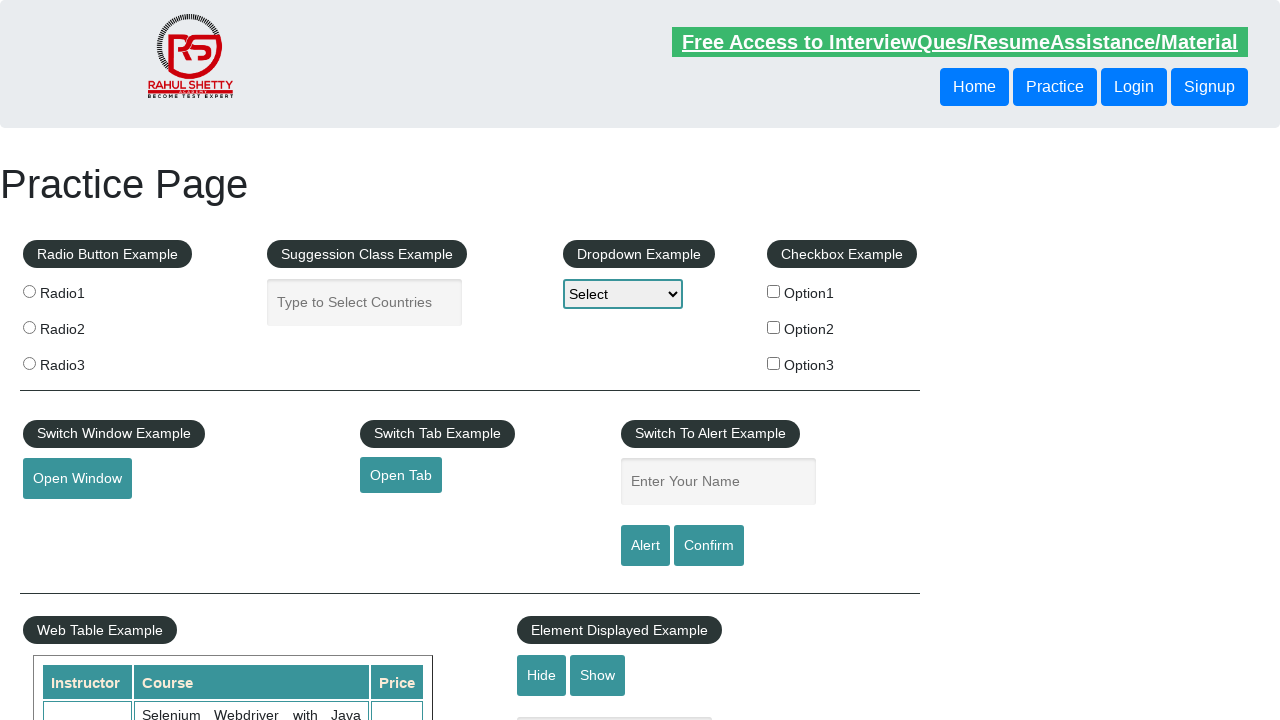

Page loaded after clicking 'Dummy Content for Testing.'
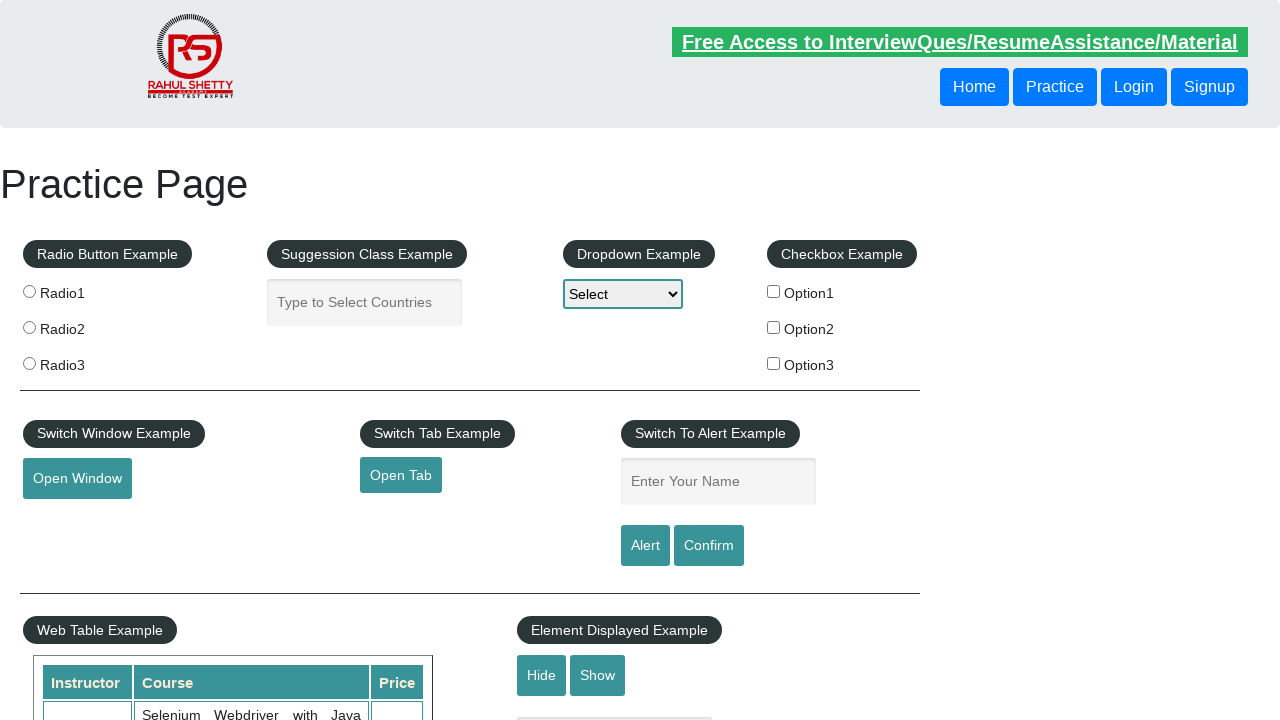

Navigated back to main automation practice page
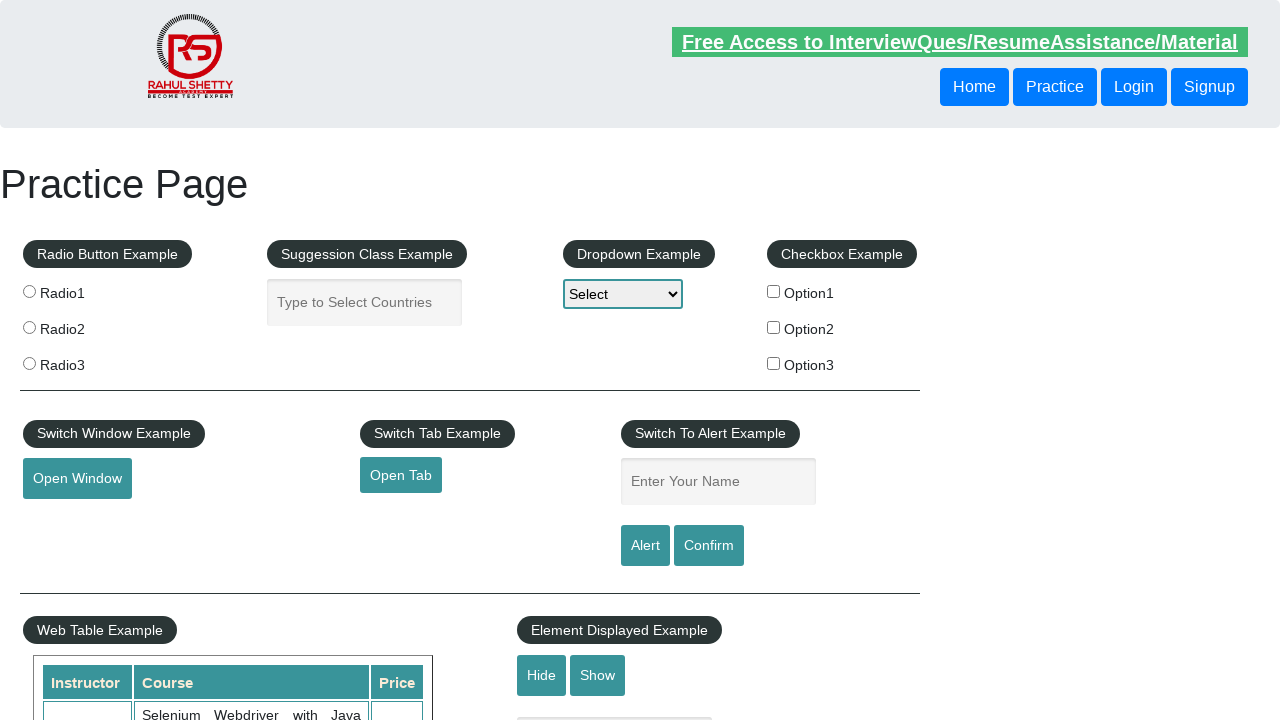

Main page fully loaded and ready for next link verification
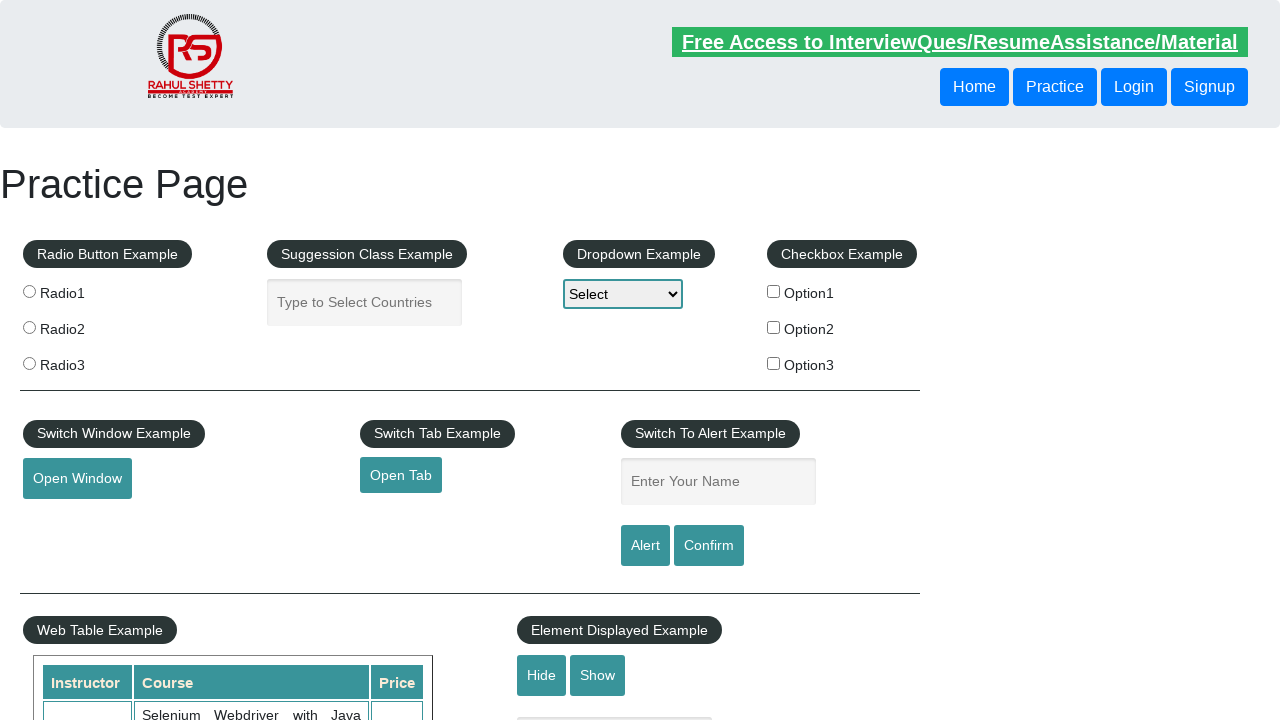

Retrieved footer link at index 8
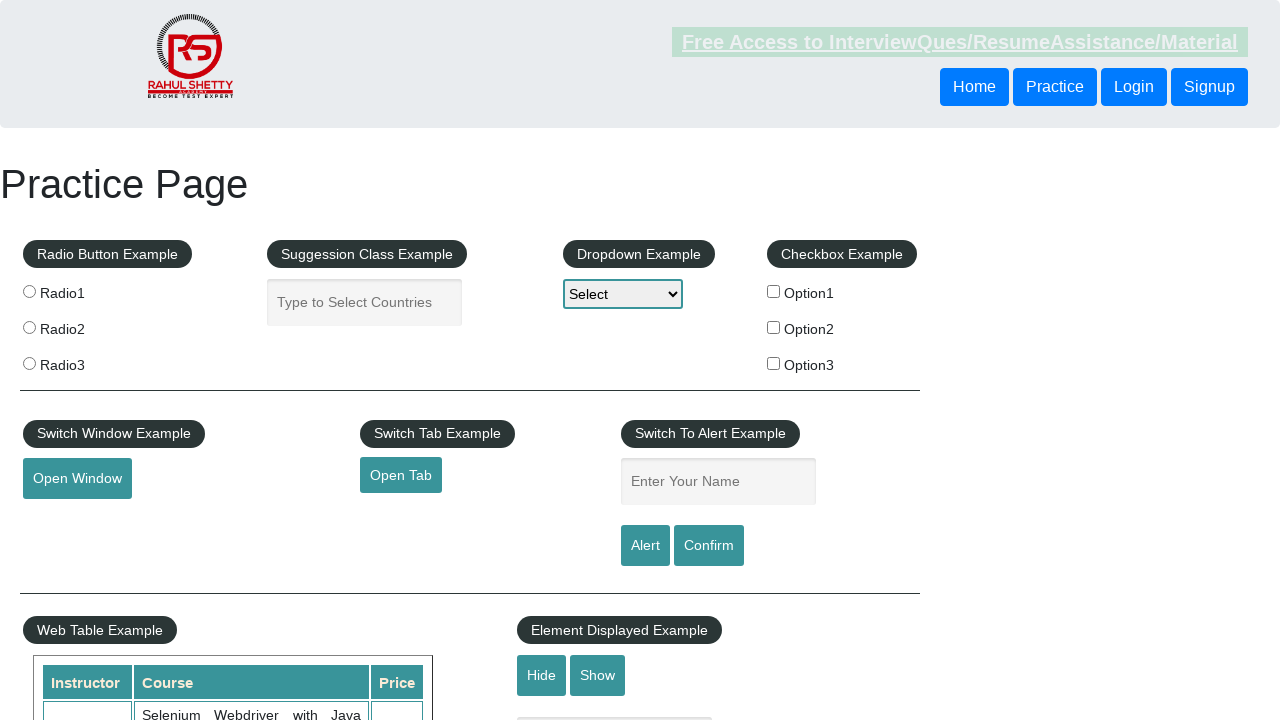

Extracted link text: 'Dummy Content for Testing.'
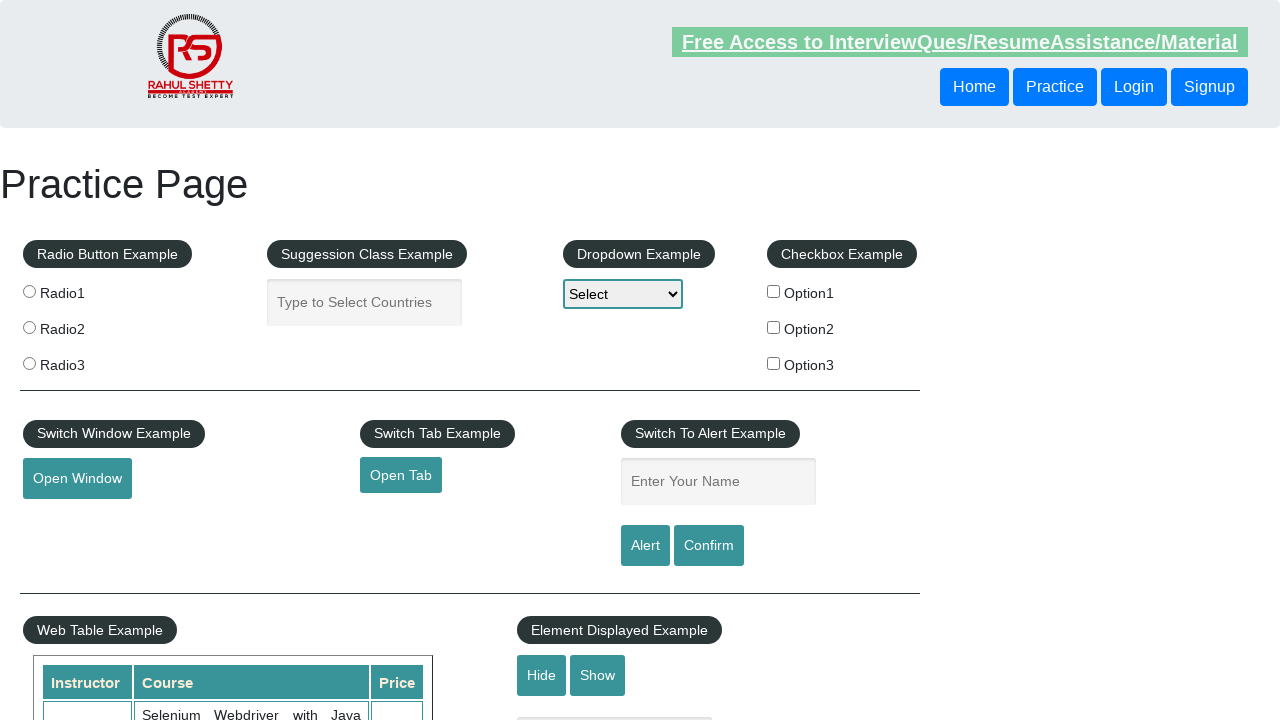

Clicked footer link: 'Dummy Content for Testing.' at (515, 580) on li.gf-li a >> nth=8
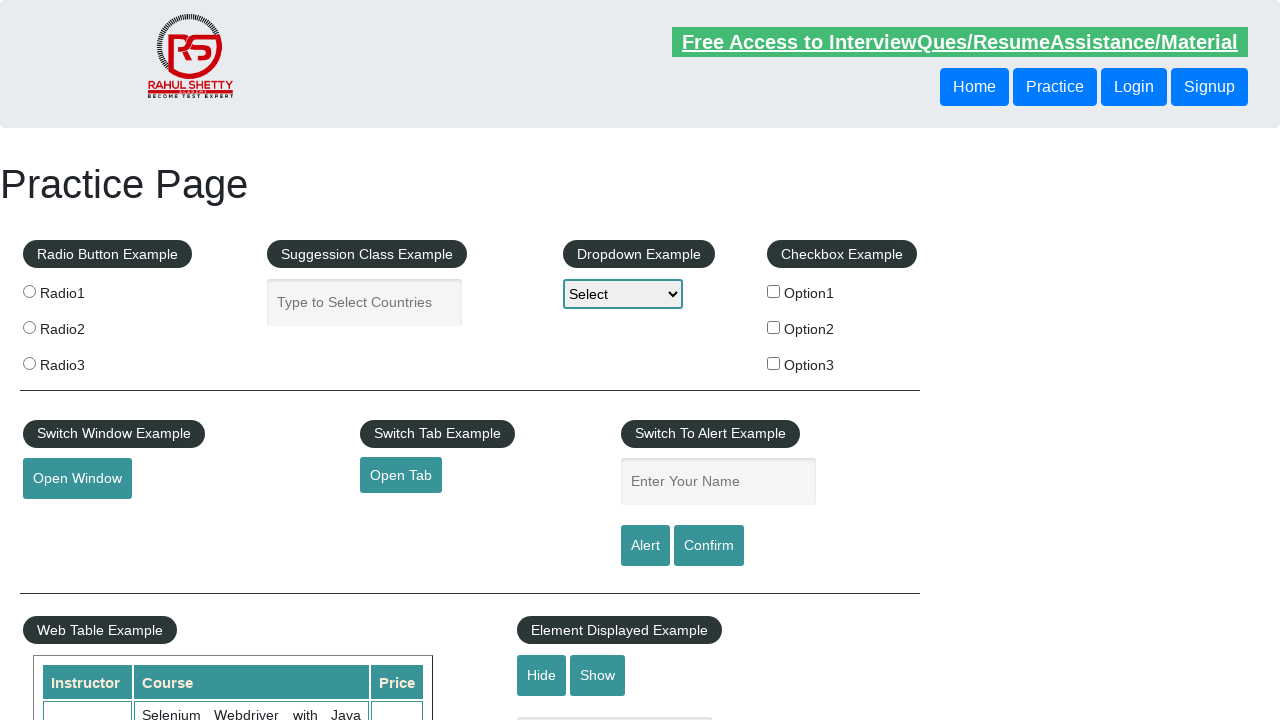

Page loaded after clicking 'Dummy Content for Testing.'
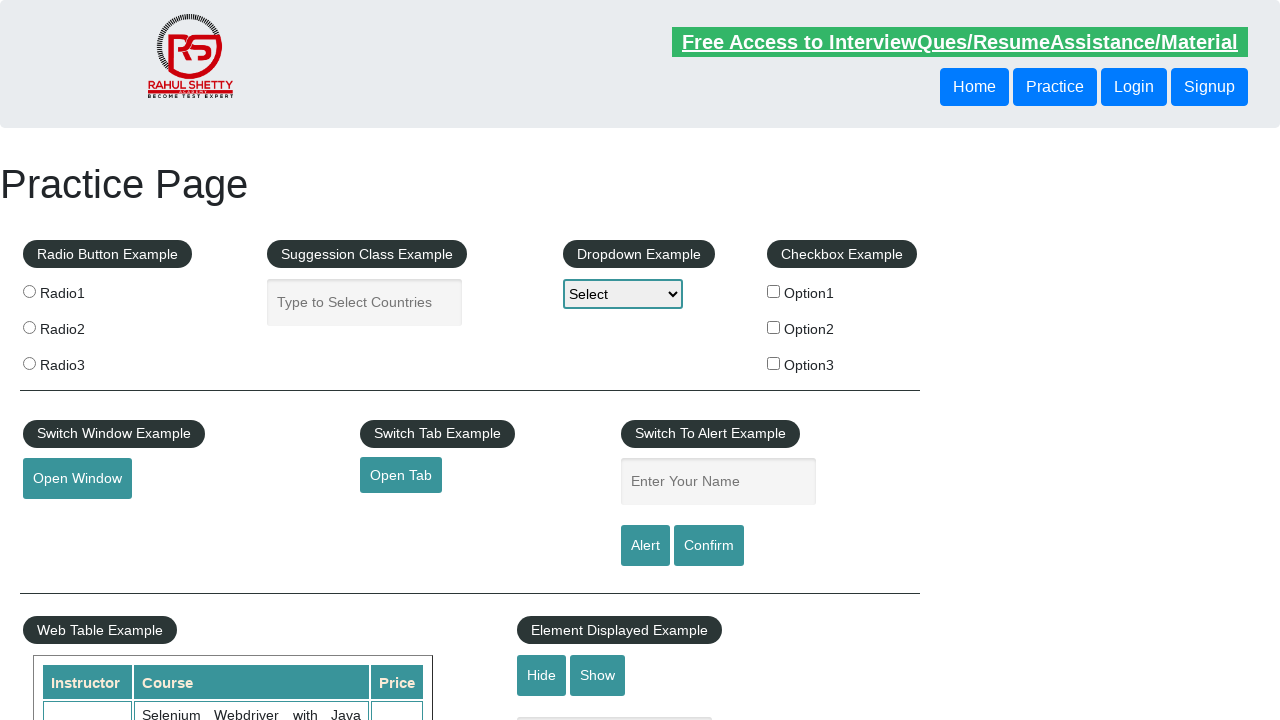

Navigated back to main automation practice page
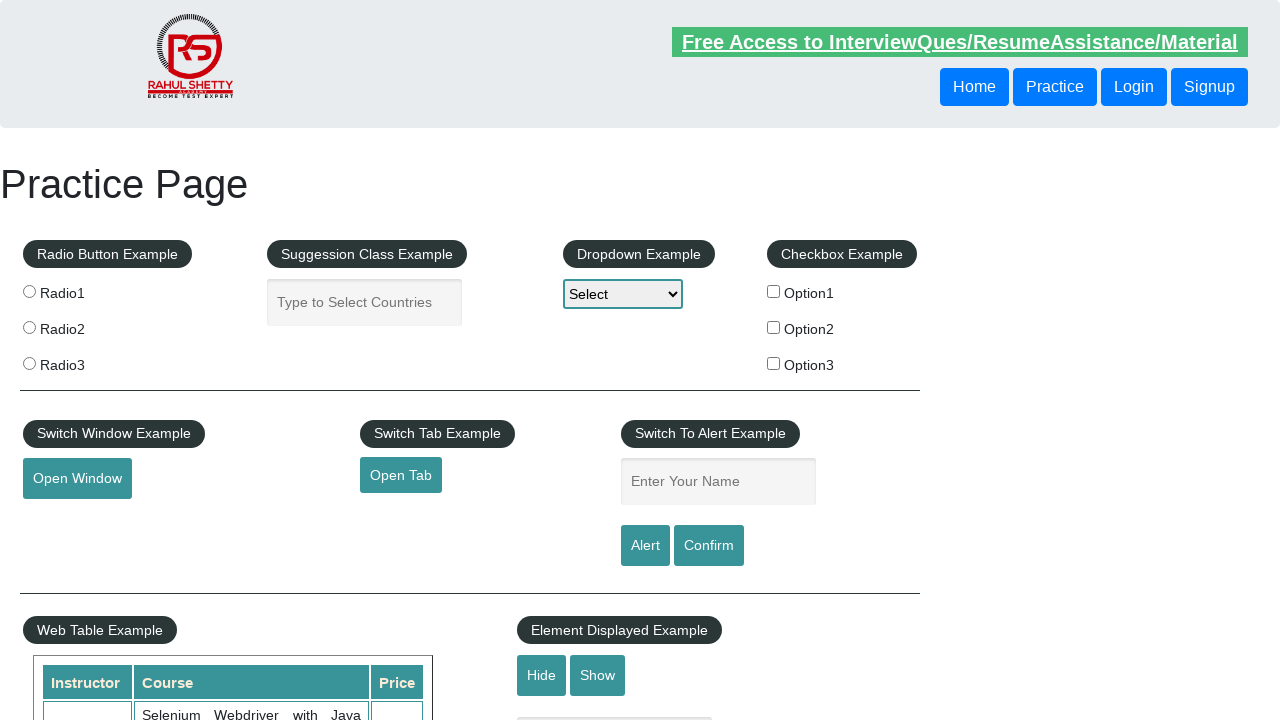

Main page fully loaded and ready for next link verification
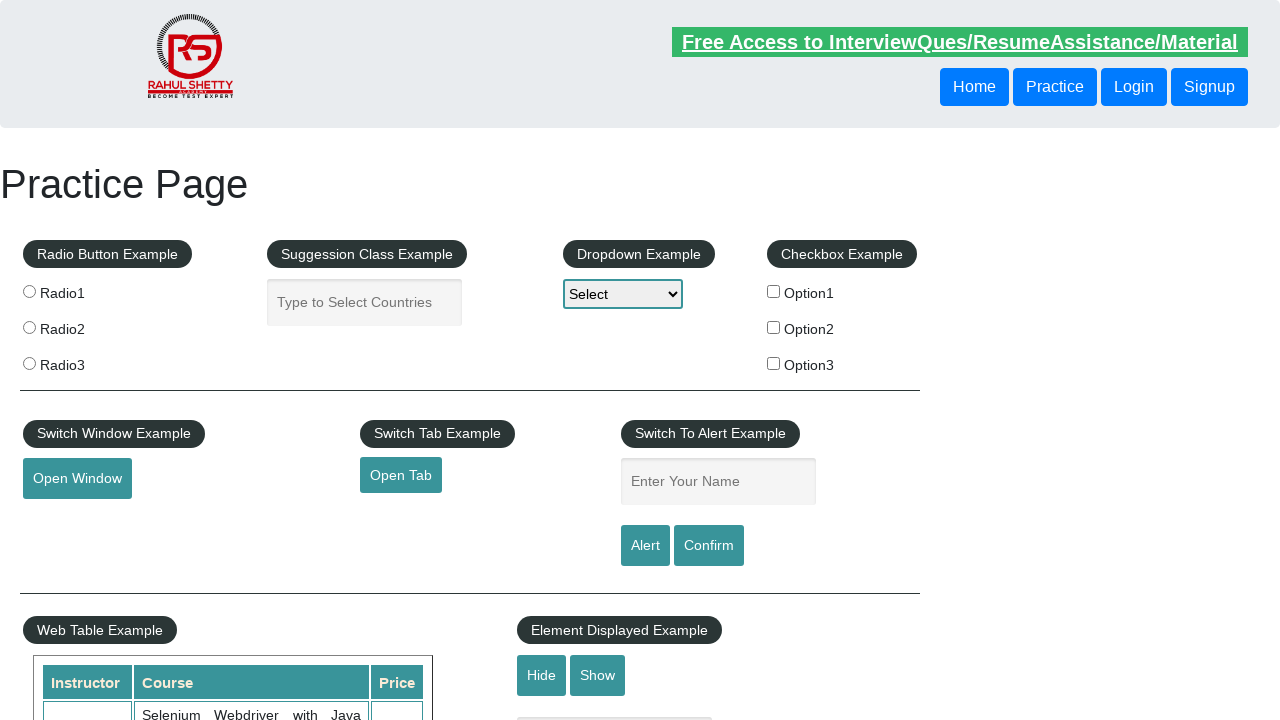

Retrieved footer link at index 9
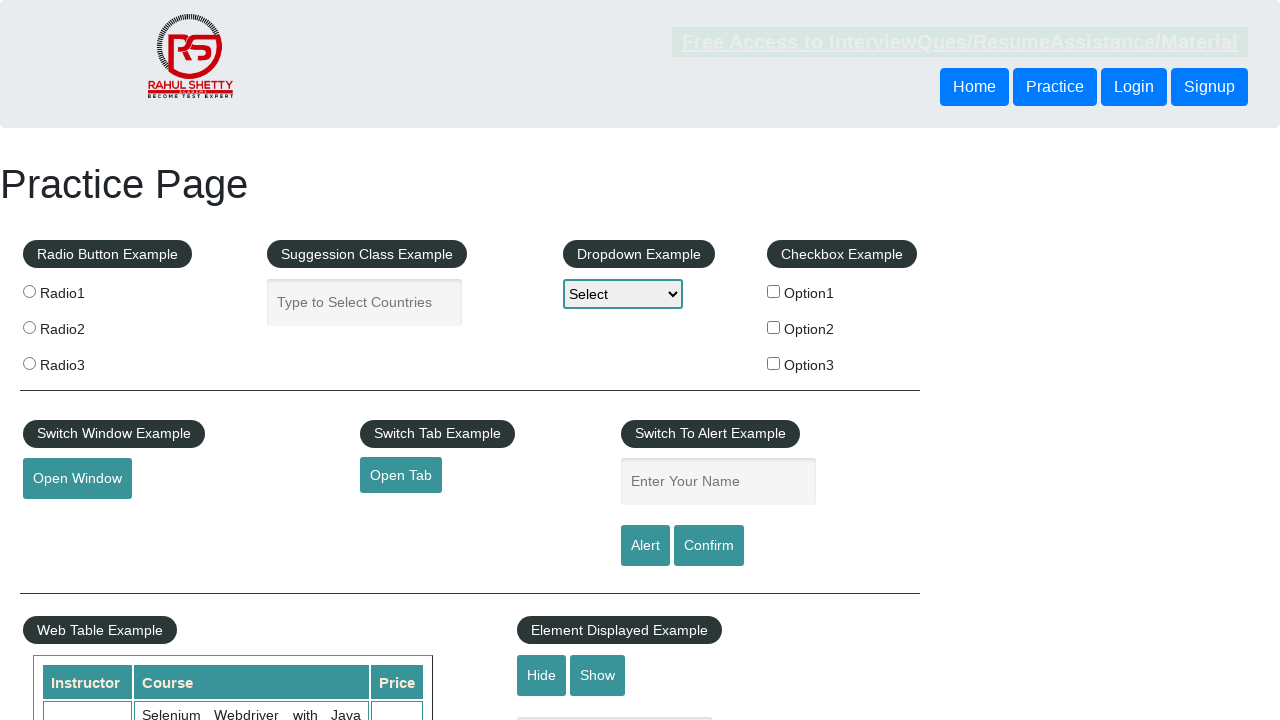

Extracted link text: 'Dummy Content for Testing.'
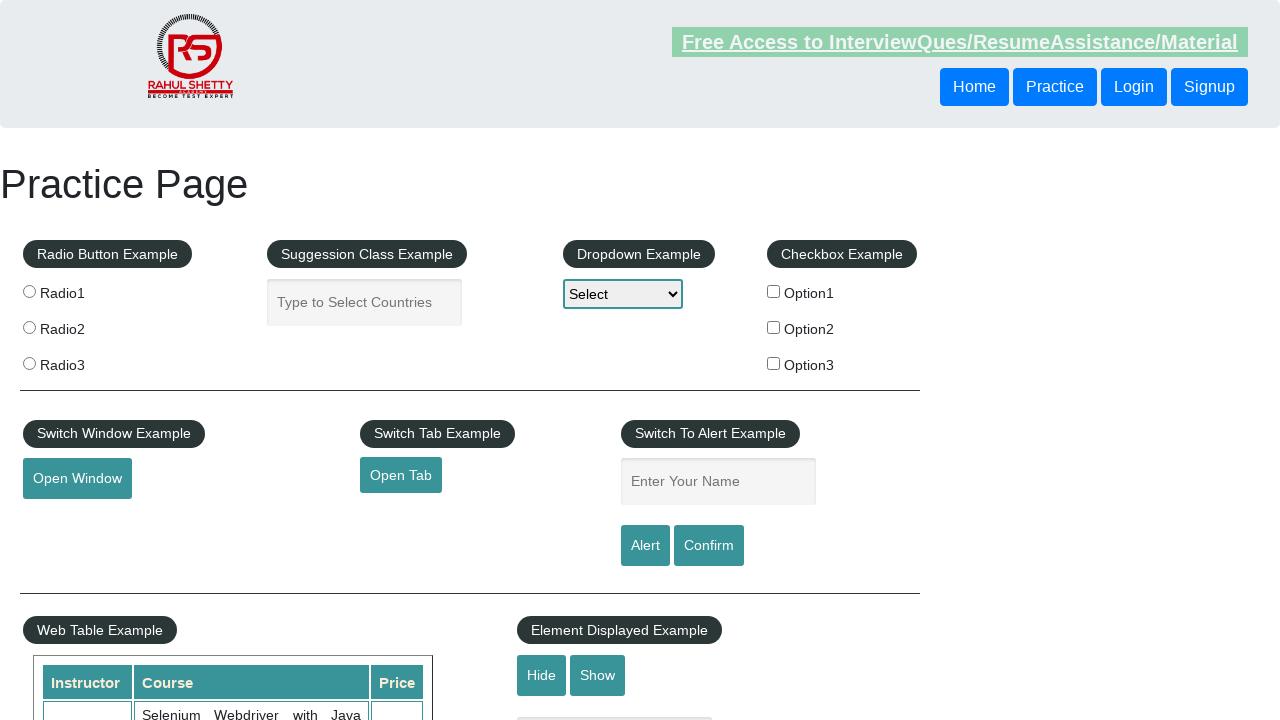

Clicked footer link: 'Dummy Content for Testing.' at (515, 610) on li.gf-li a >> nth=9
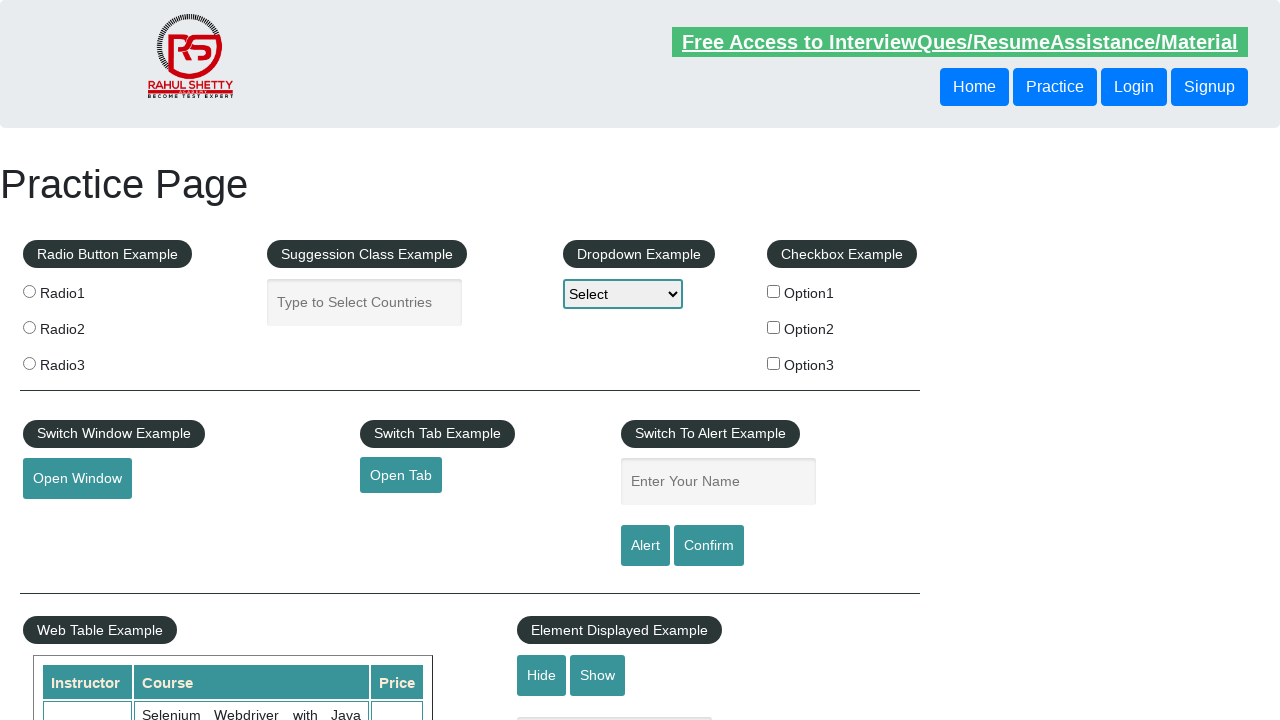

Page loaded after clicking 'Dummy Content for Testing.'
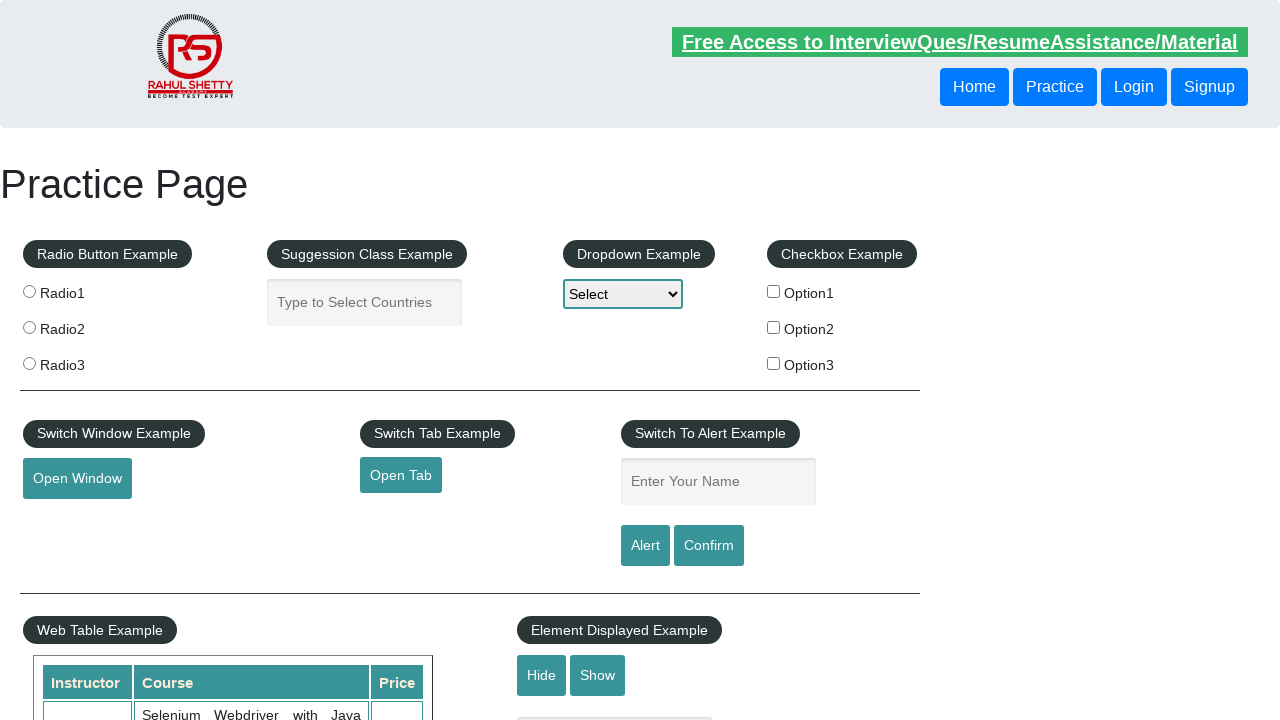

Navigated back to main automation practice page
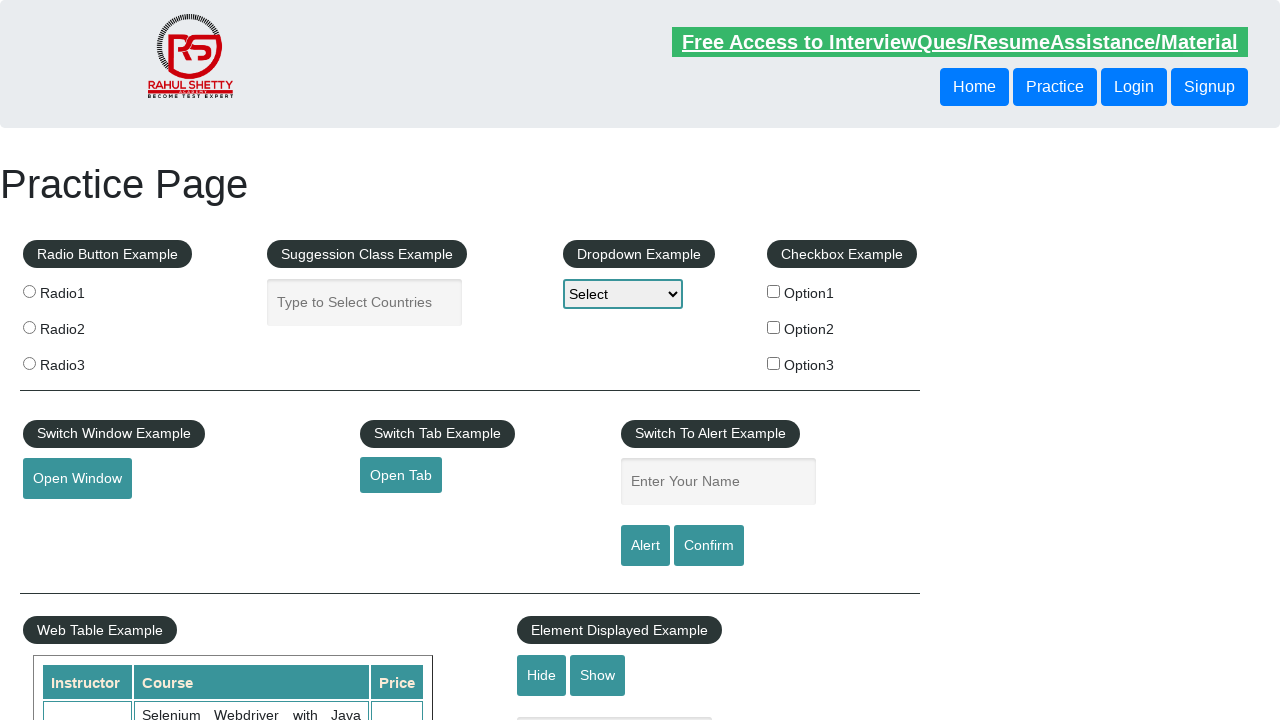

Main page fully loaded and ready for next link verification
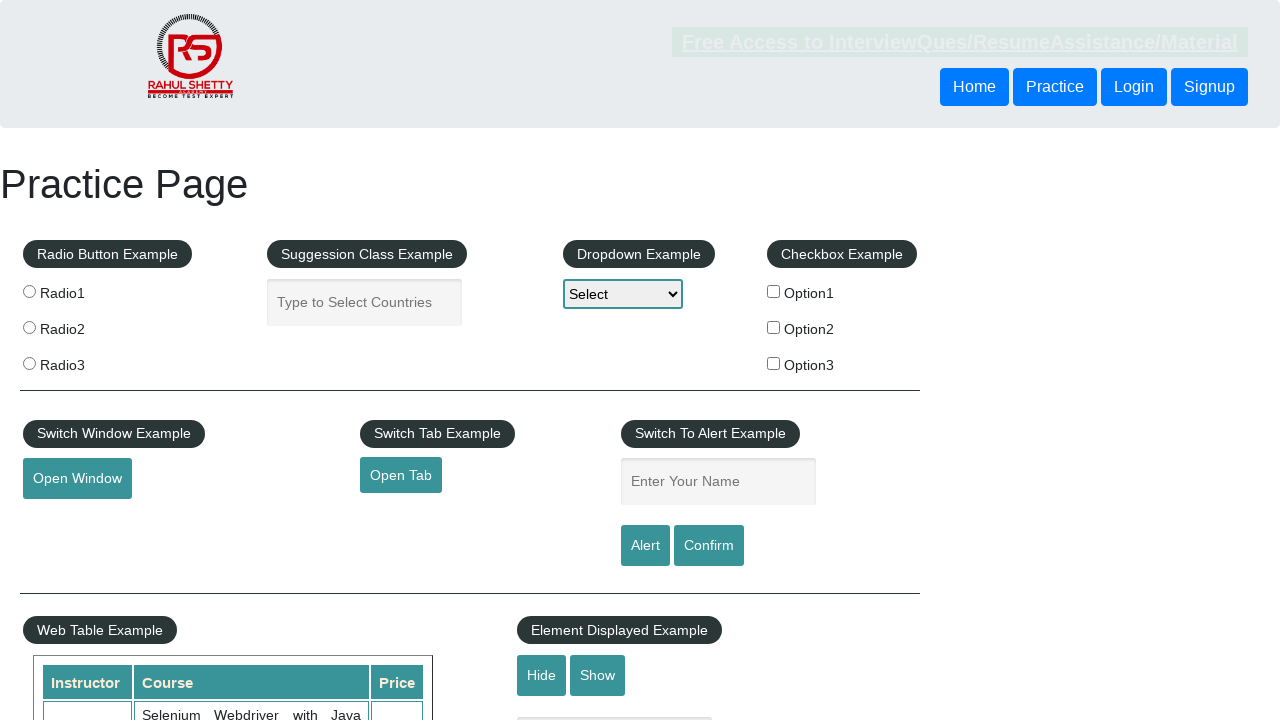

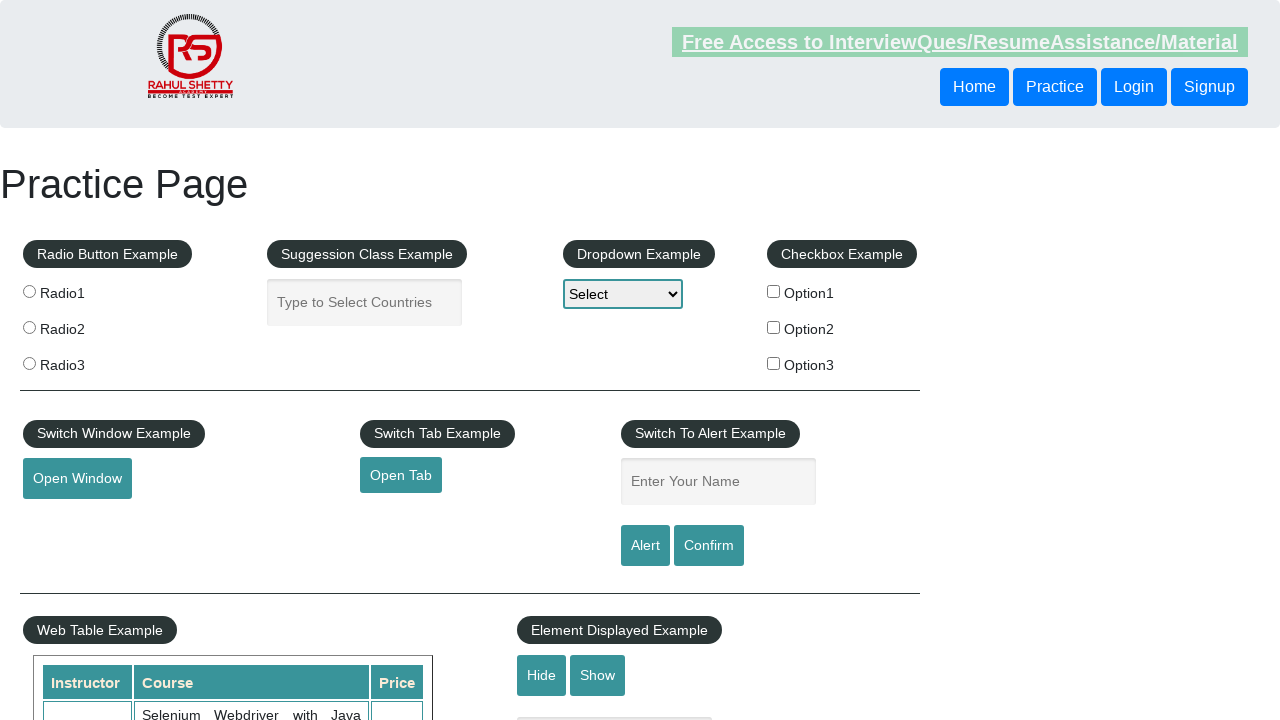